Tests playing until a third win after already having two wins

Starting URL: https://one-hand-bandit.vercel.app/

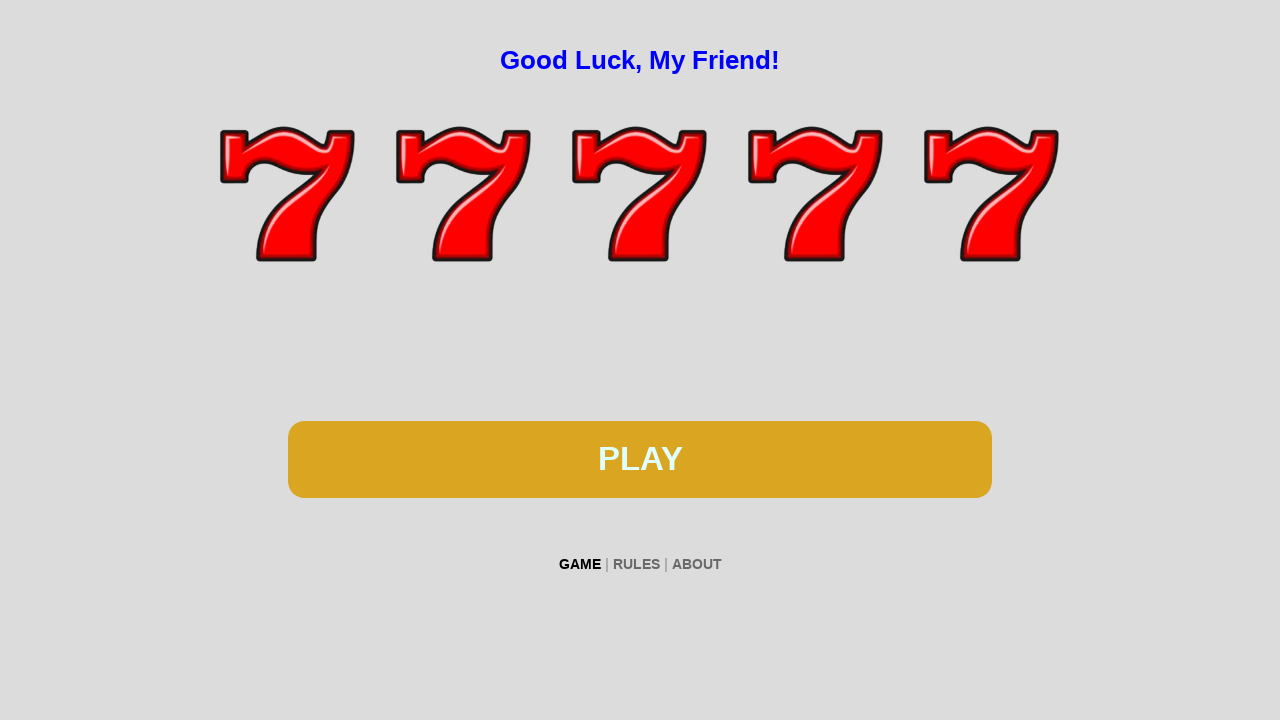

Clicked spin button during first win attempt at (640, 459) on #btn
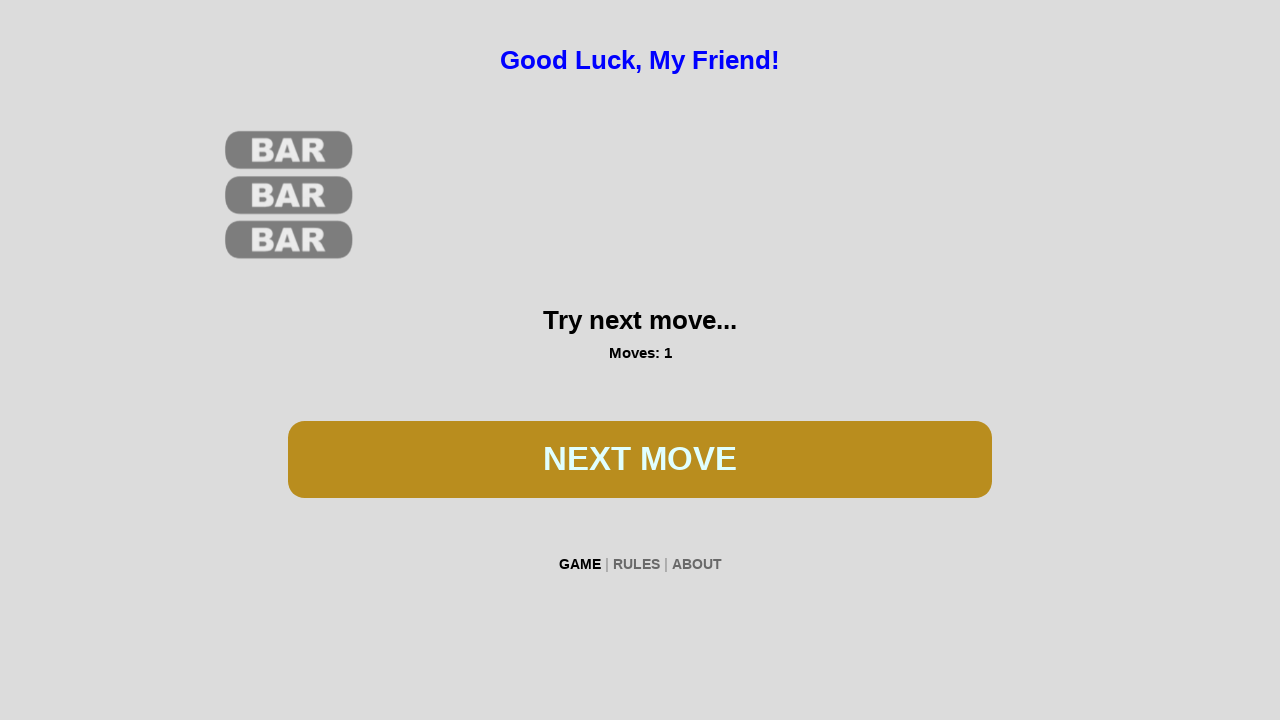

Waited 300ms for spin animation
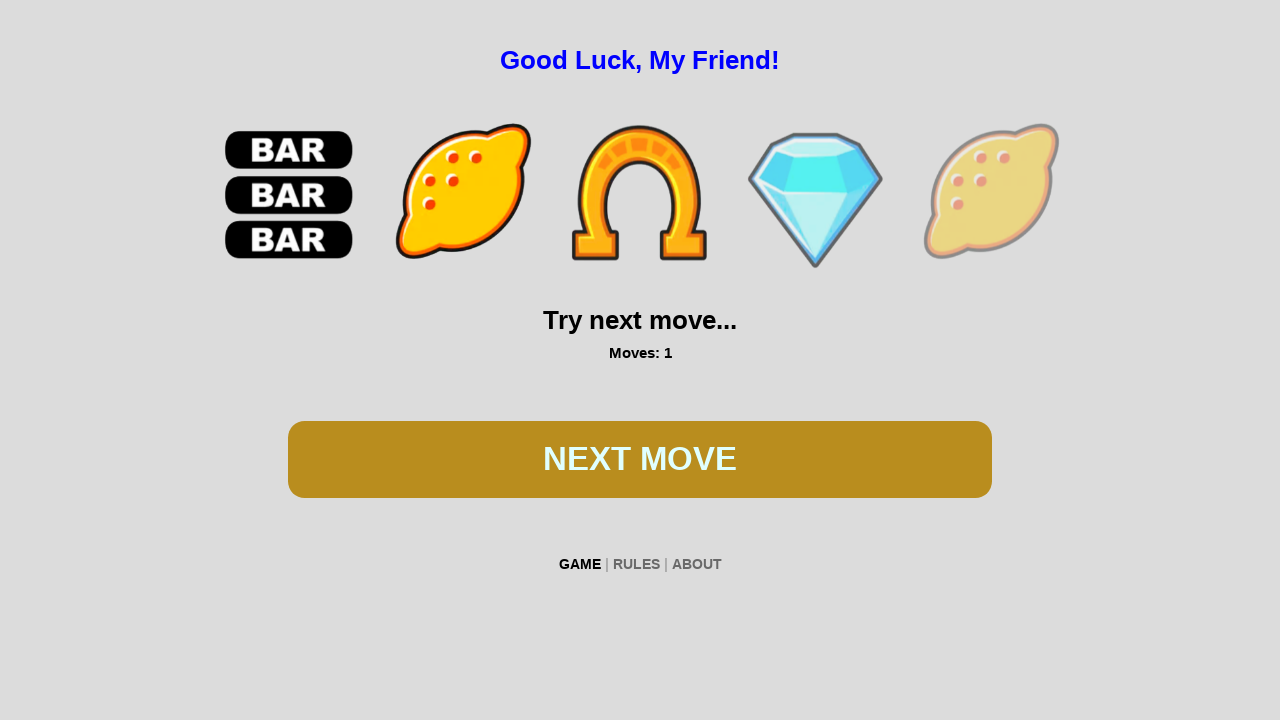

Clicked spin button during first win attempt at (640, 459) on #btn
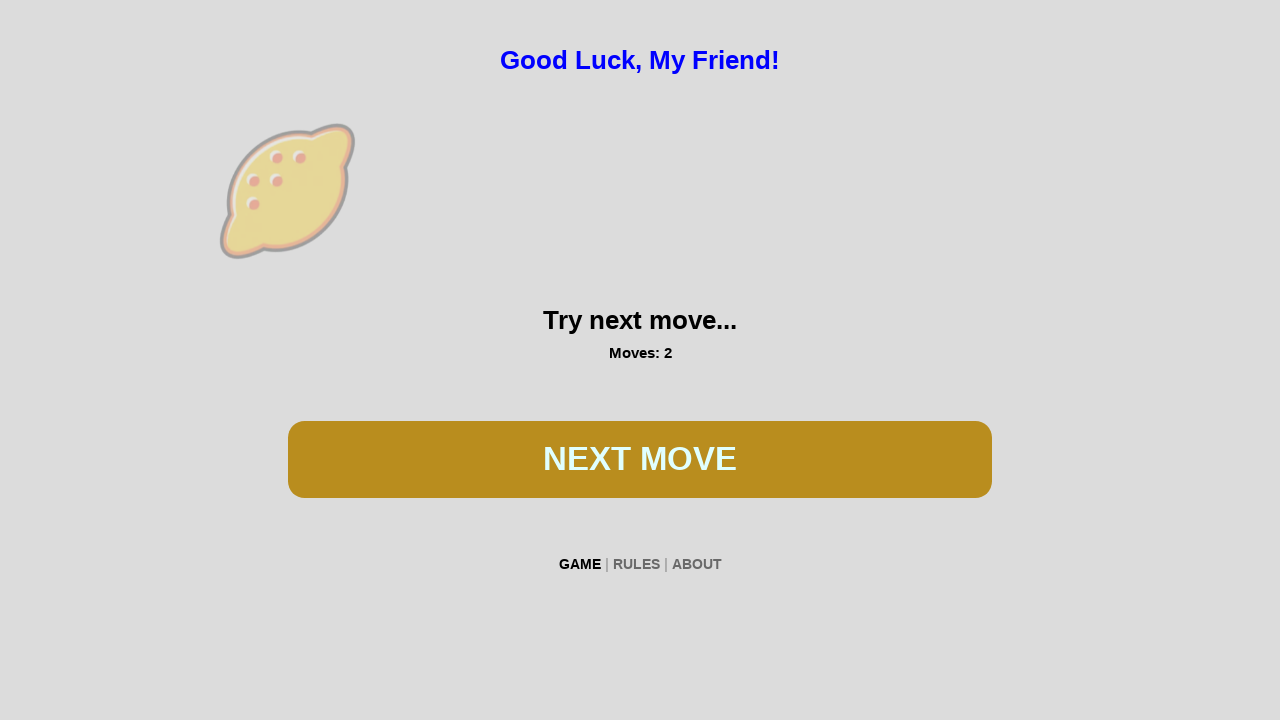

Waited 300ms for spin animation
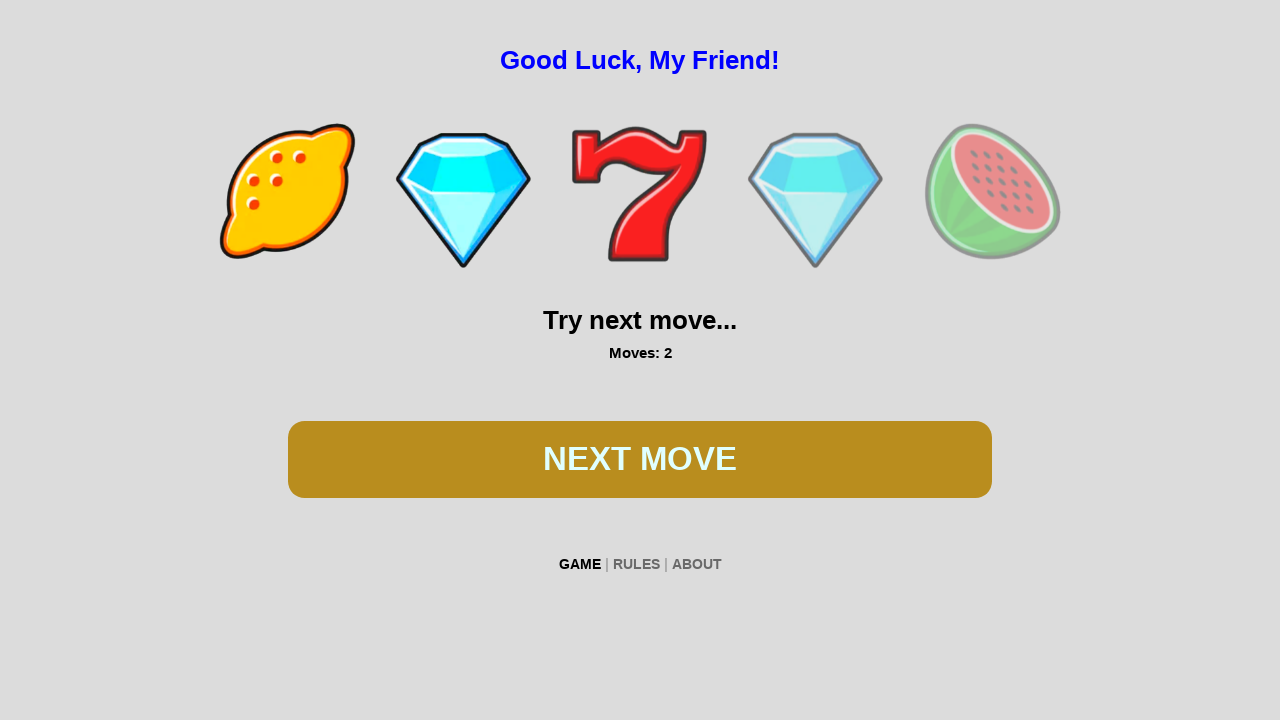

Clicked spin button during first win attempt at (640, 459) on #btn
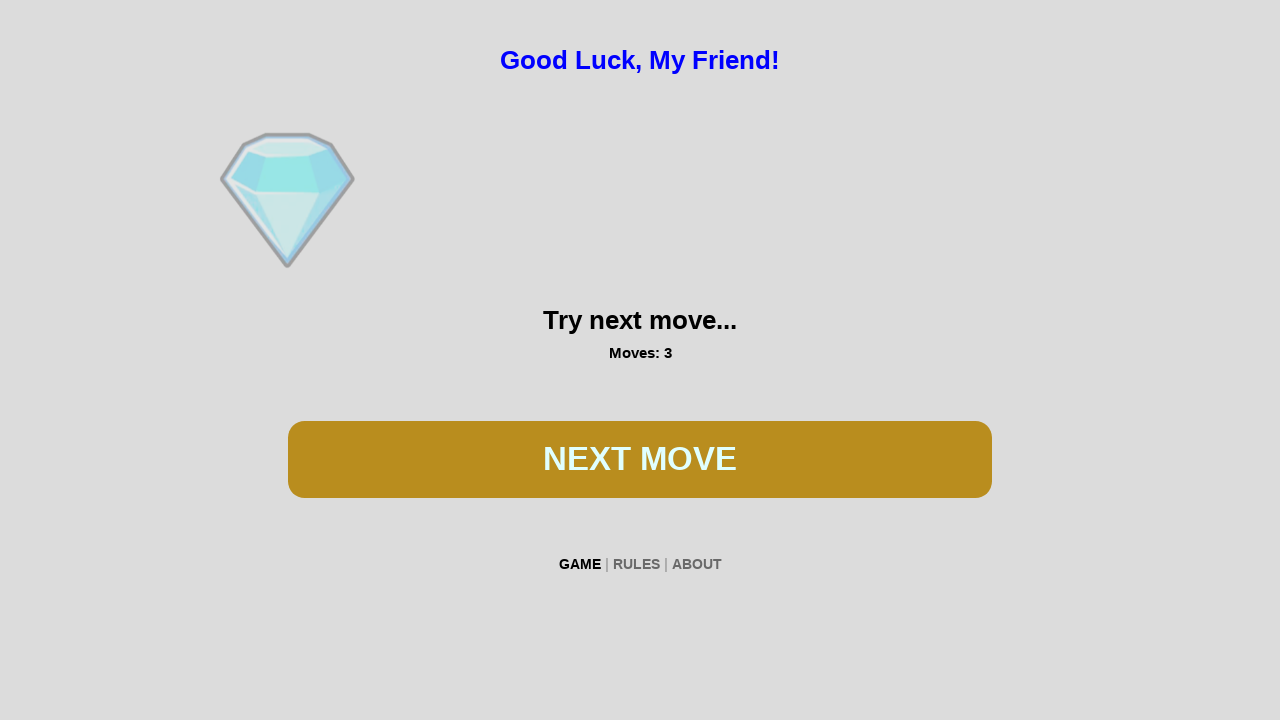

Waited 300ms for spin animation
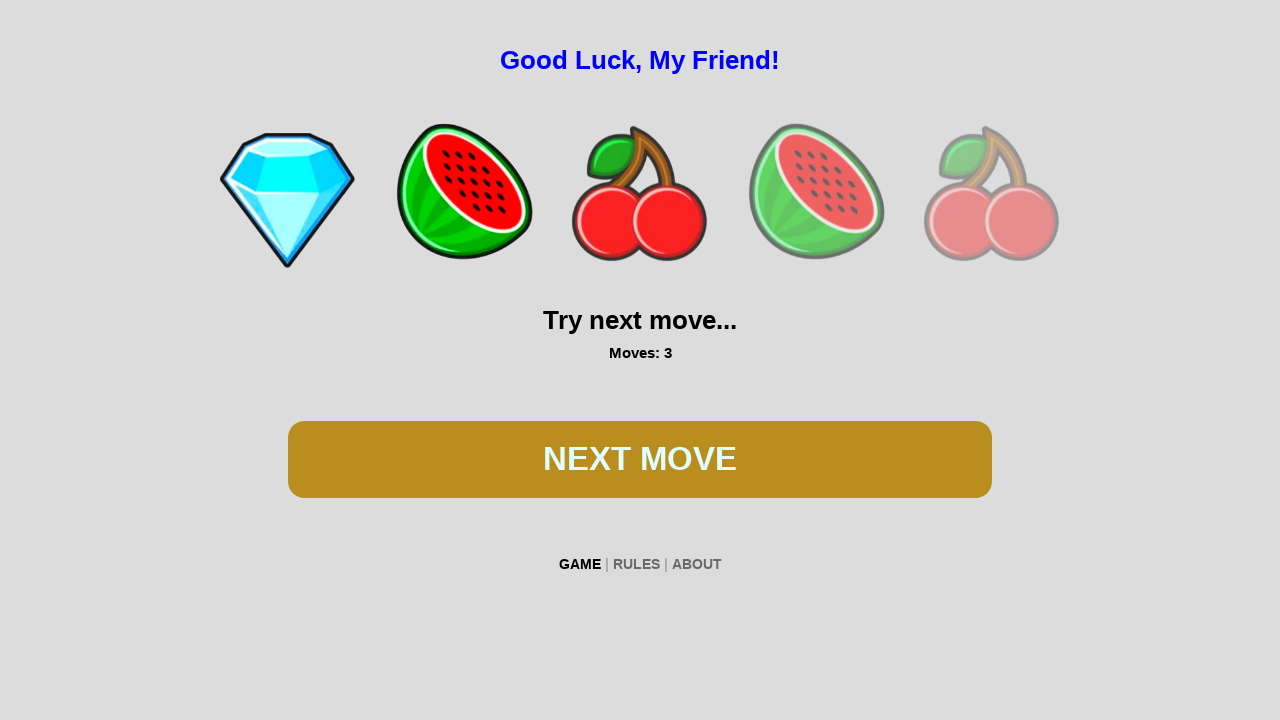

Clicked spin button during first win attempt at (640, 459) on #btn
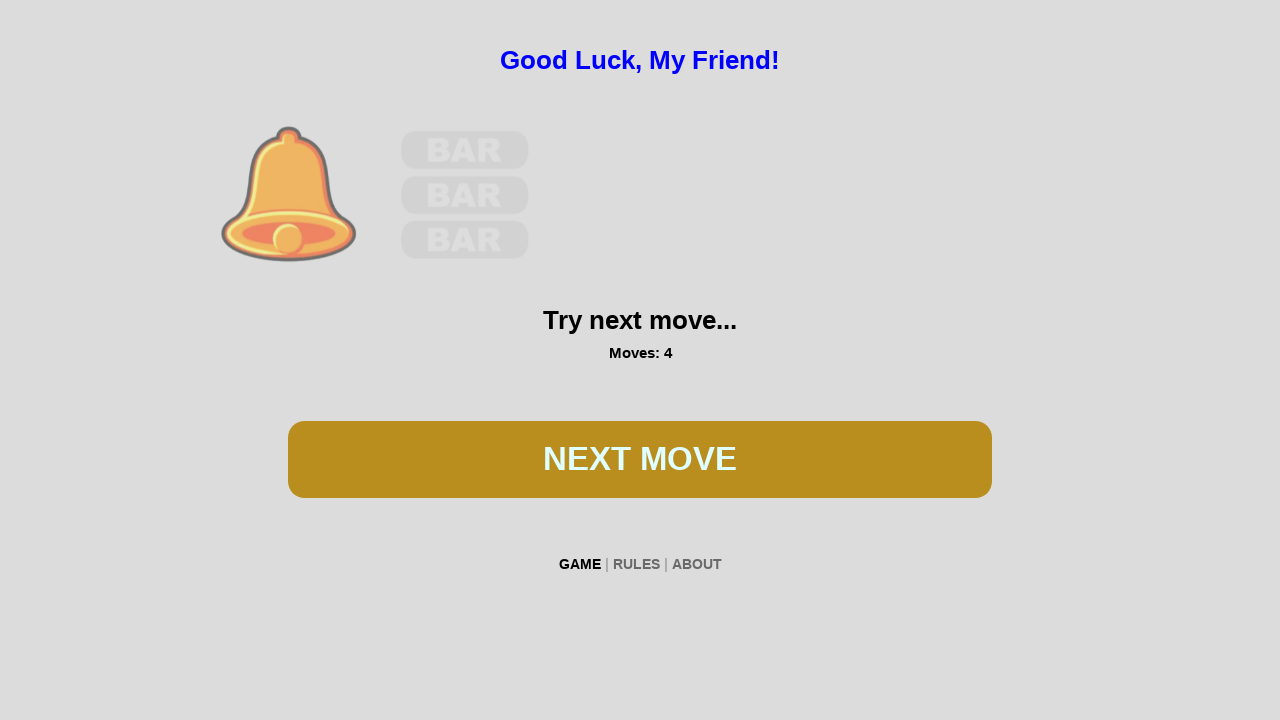

Waited 300ms for spin animation
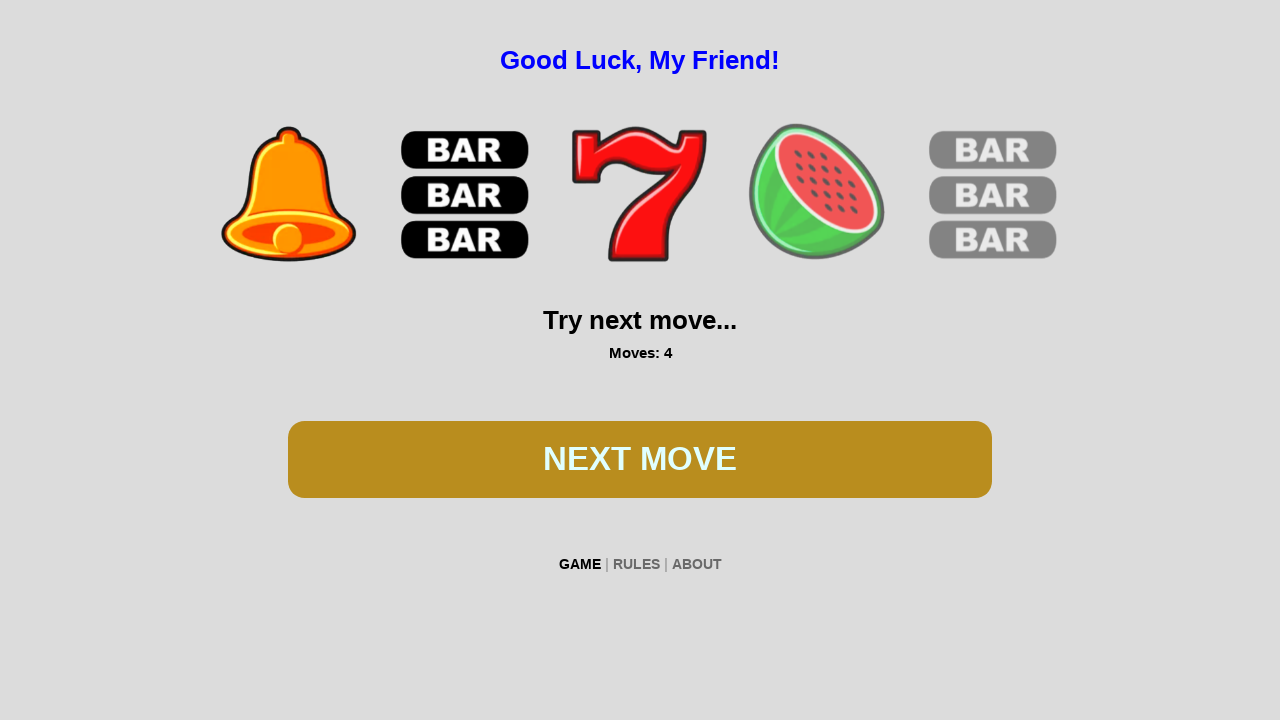

Clicked spin button during first win attempt at (640, 459) on #btn
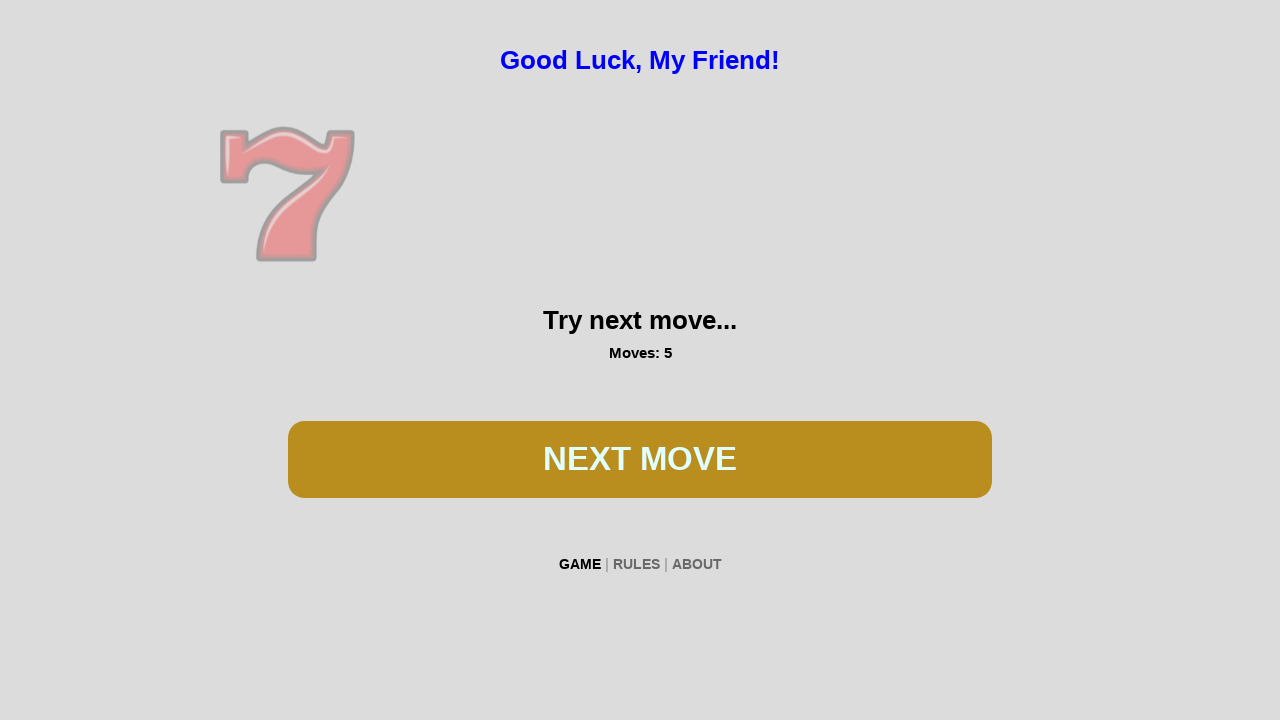

Waited 300ms for spin animation
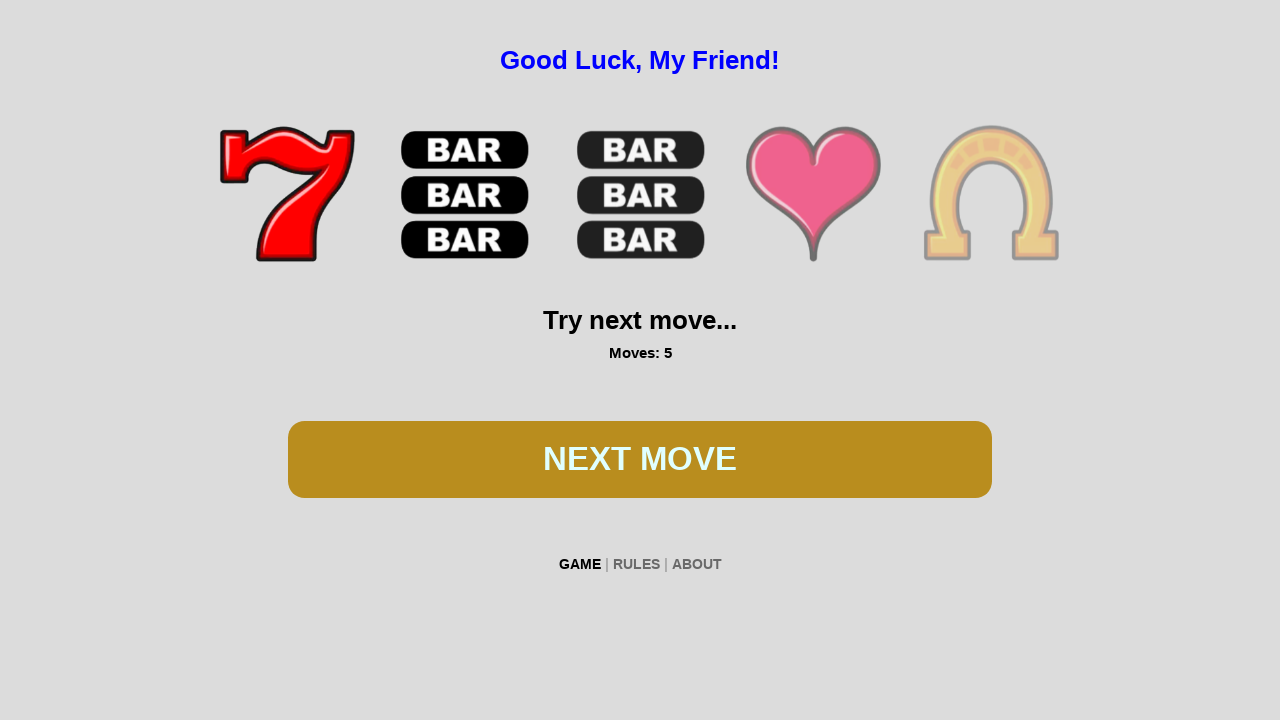

Clicked spin button during first win attempt at (640, 459) on #btn
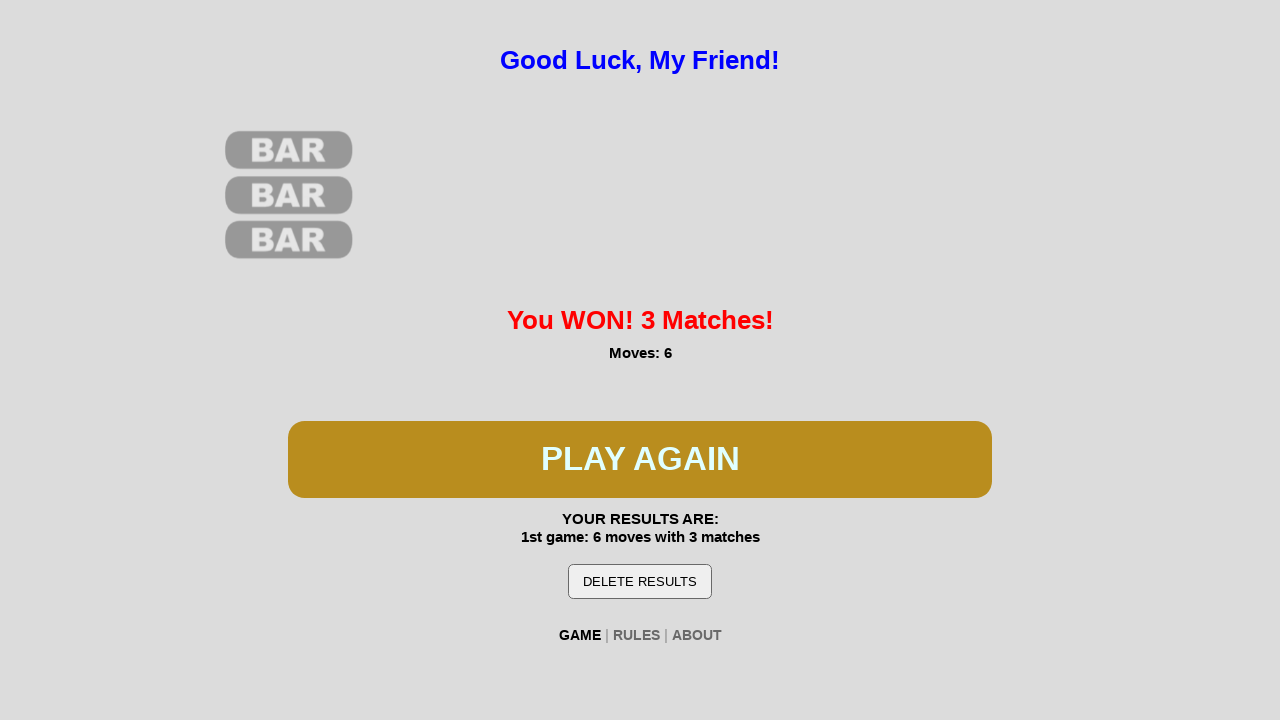

Waited 300ms for spin animation
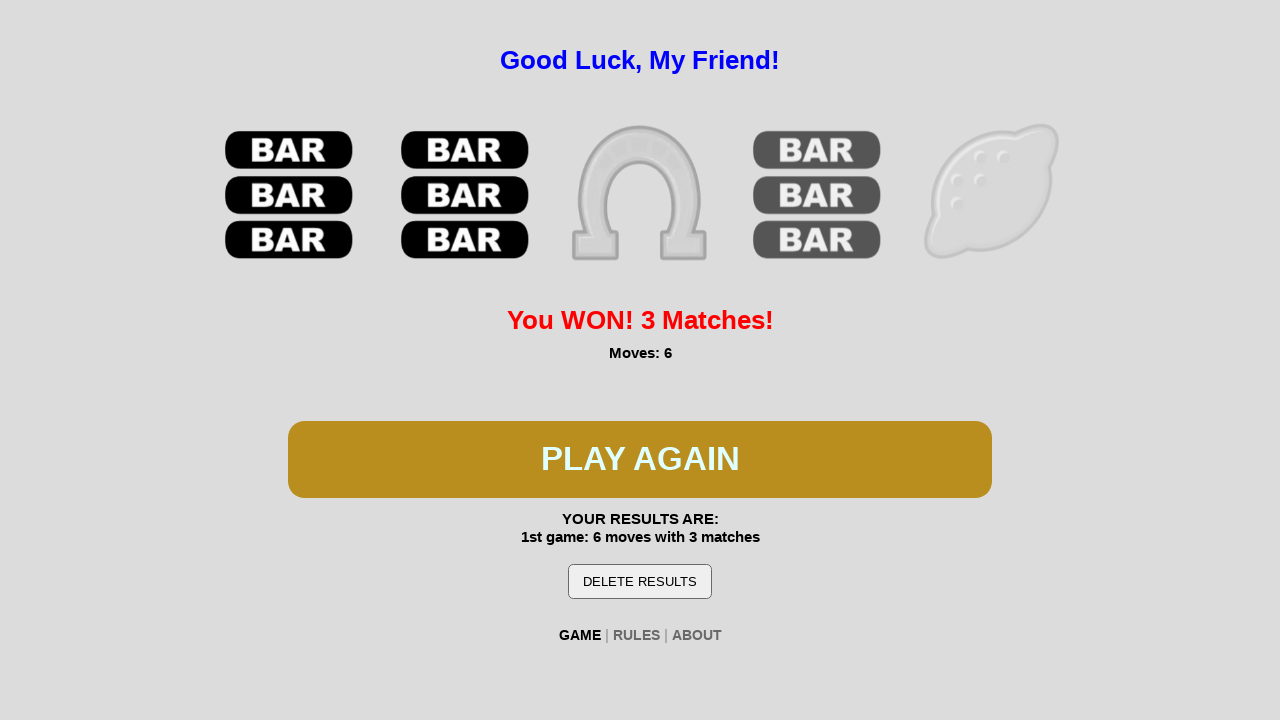

First win detected!
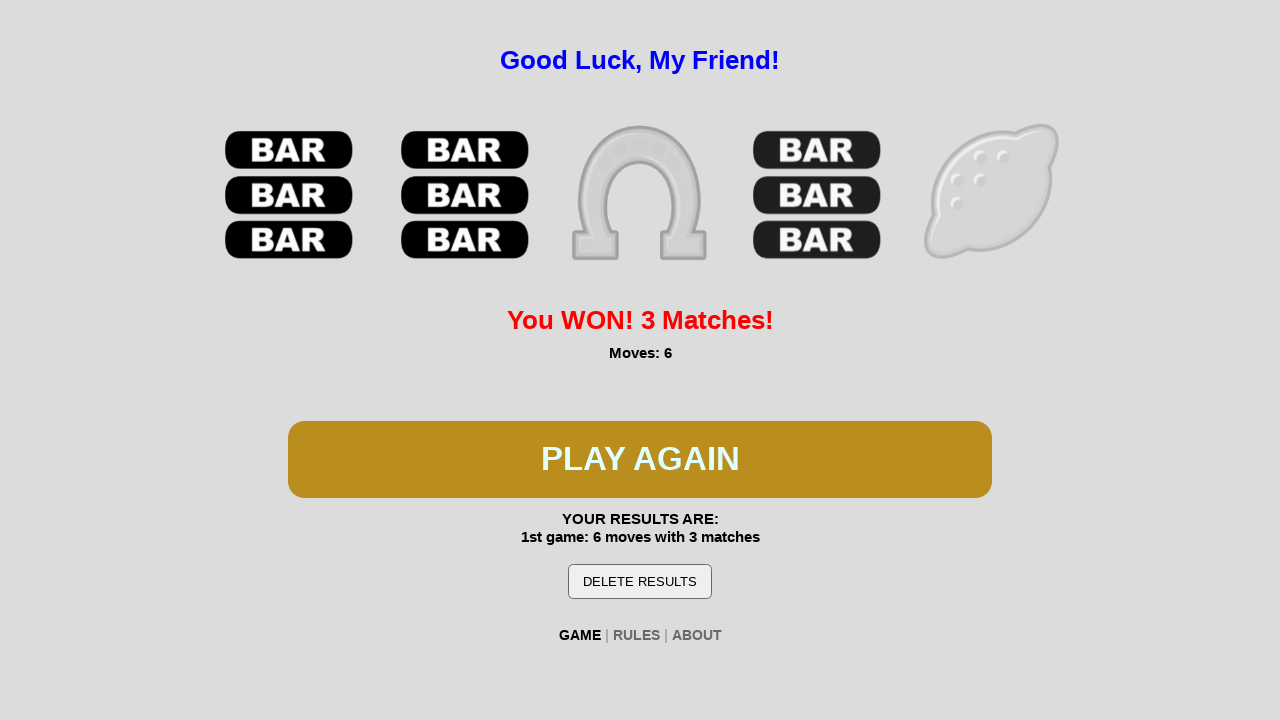

Clicked spin button to start second win attempt at (640, 459) on #btn
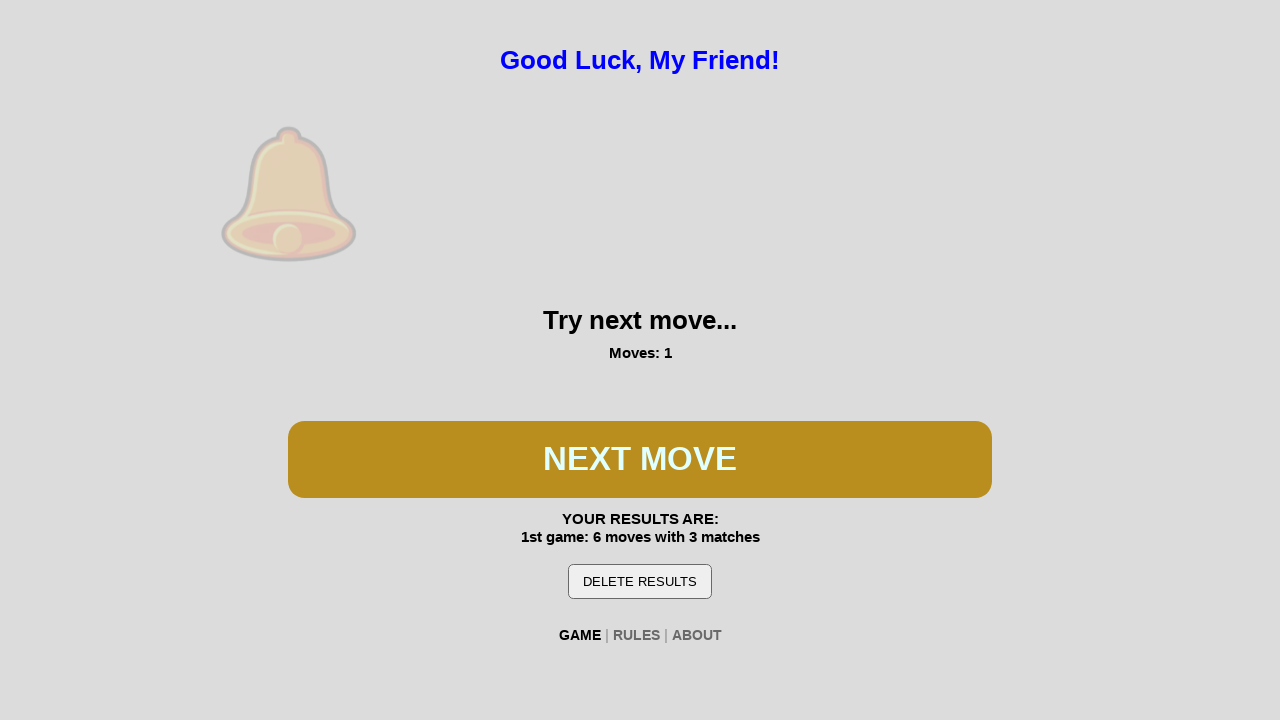

Clicked spin button during second win attempt at (640, 459) on #btn
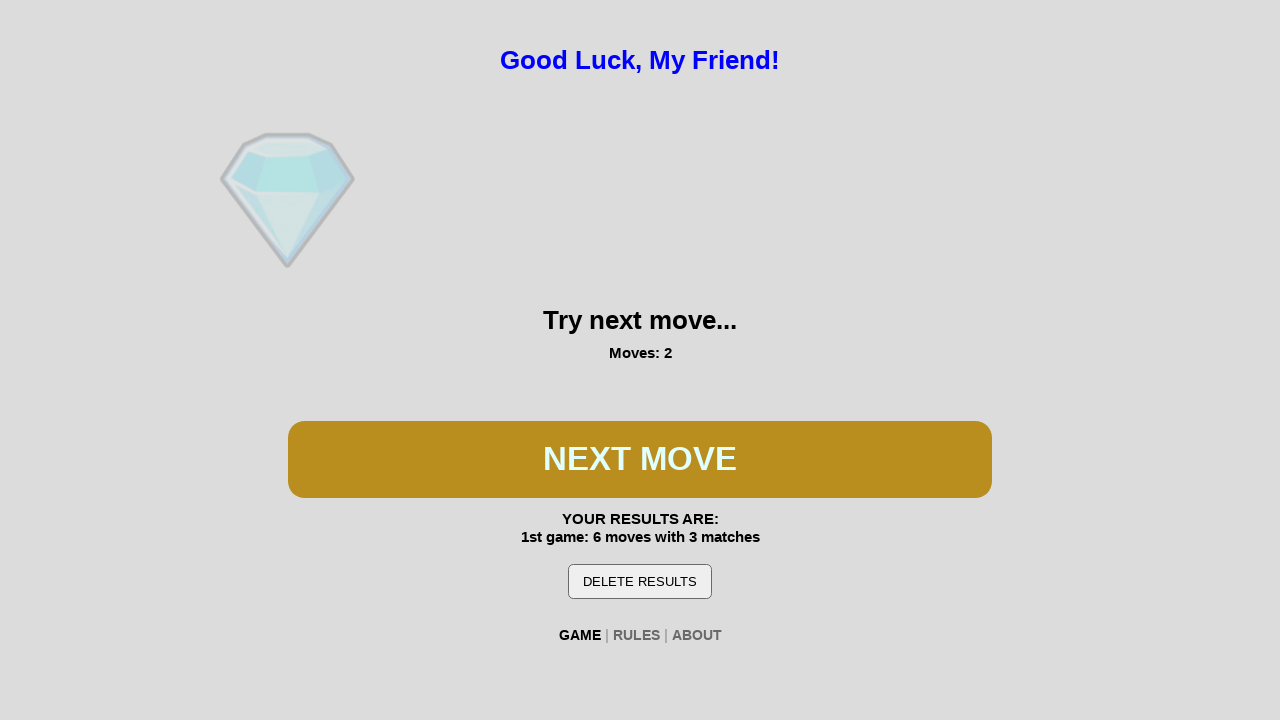

Waited 300ms for spin animation
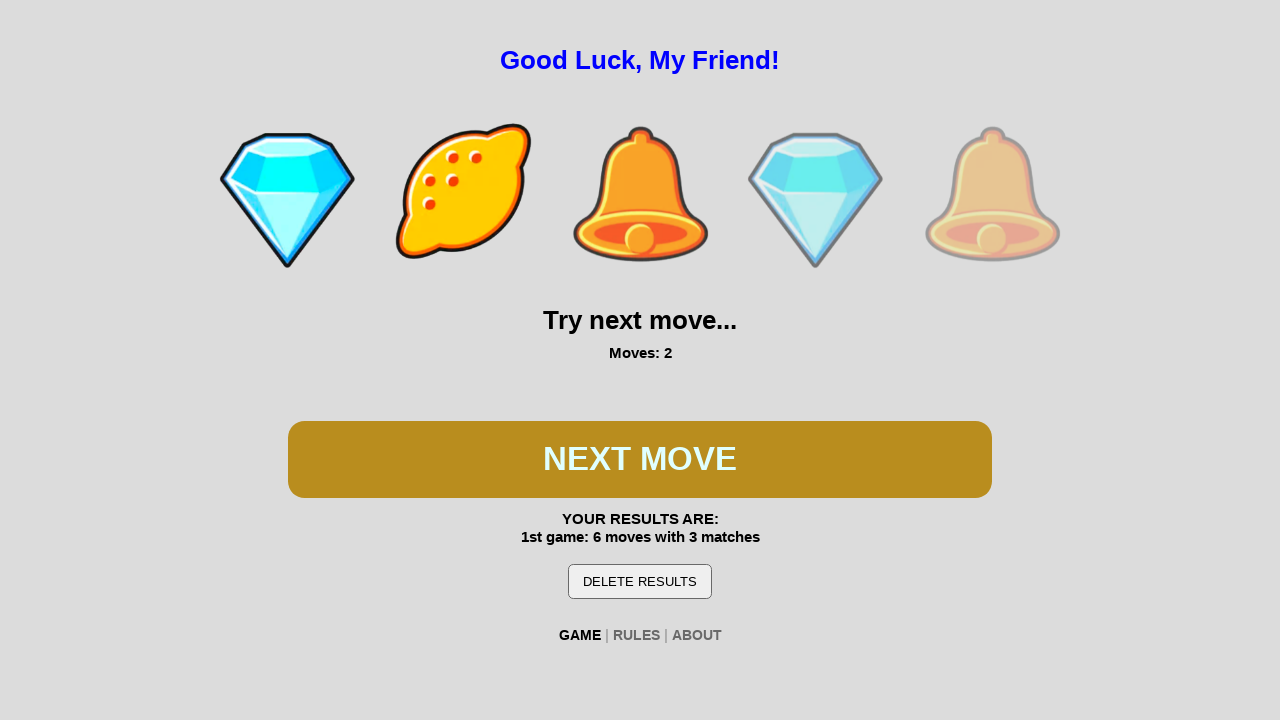

Clicked spin button during second win attempt at (640, 459) on #btn
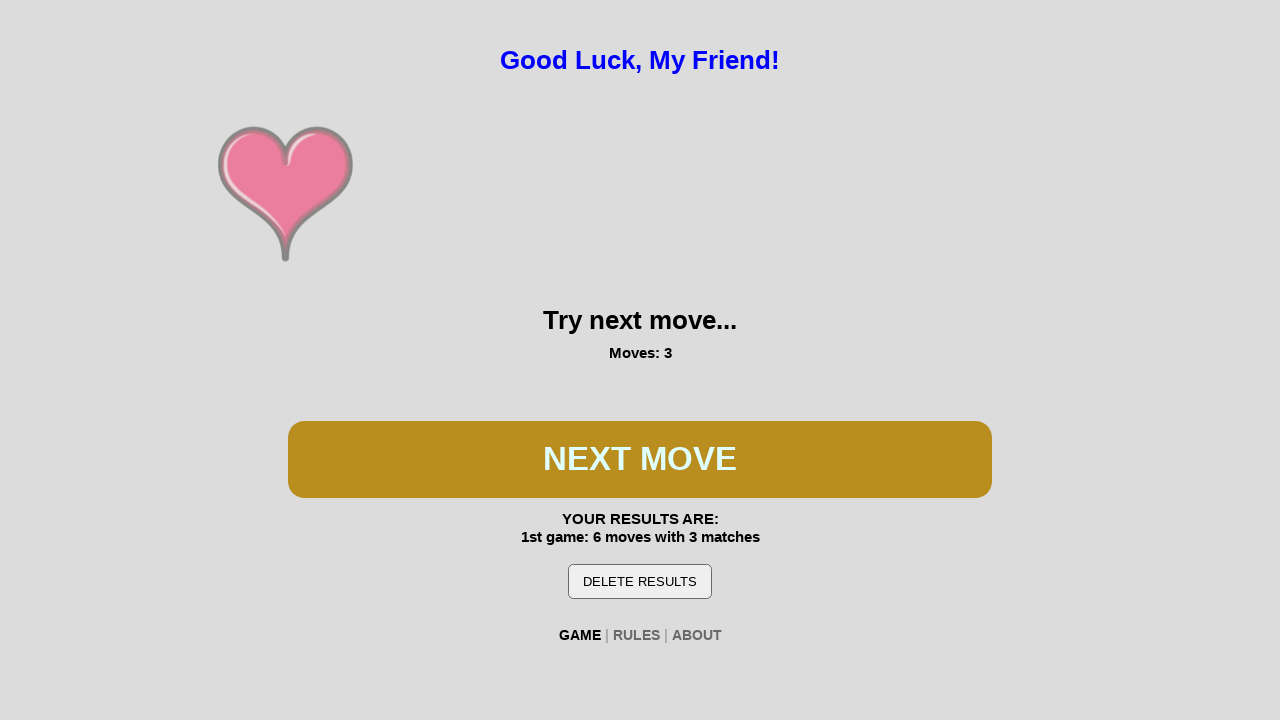

Waited 300ms for spin animation
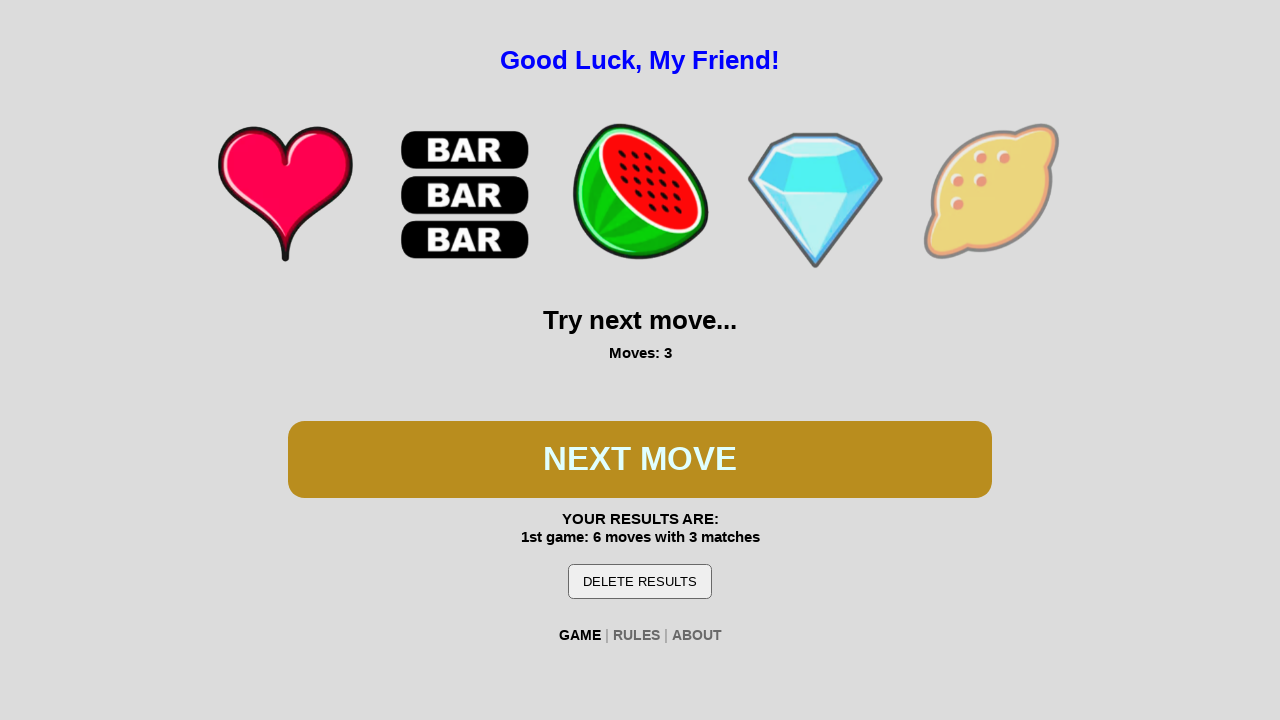

Clicked spin button during second win attempt at (640, 459) on #btn
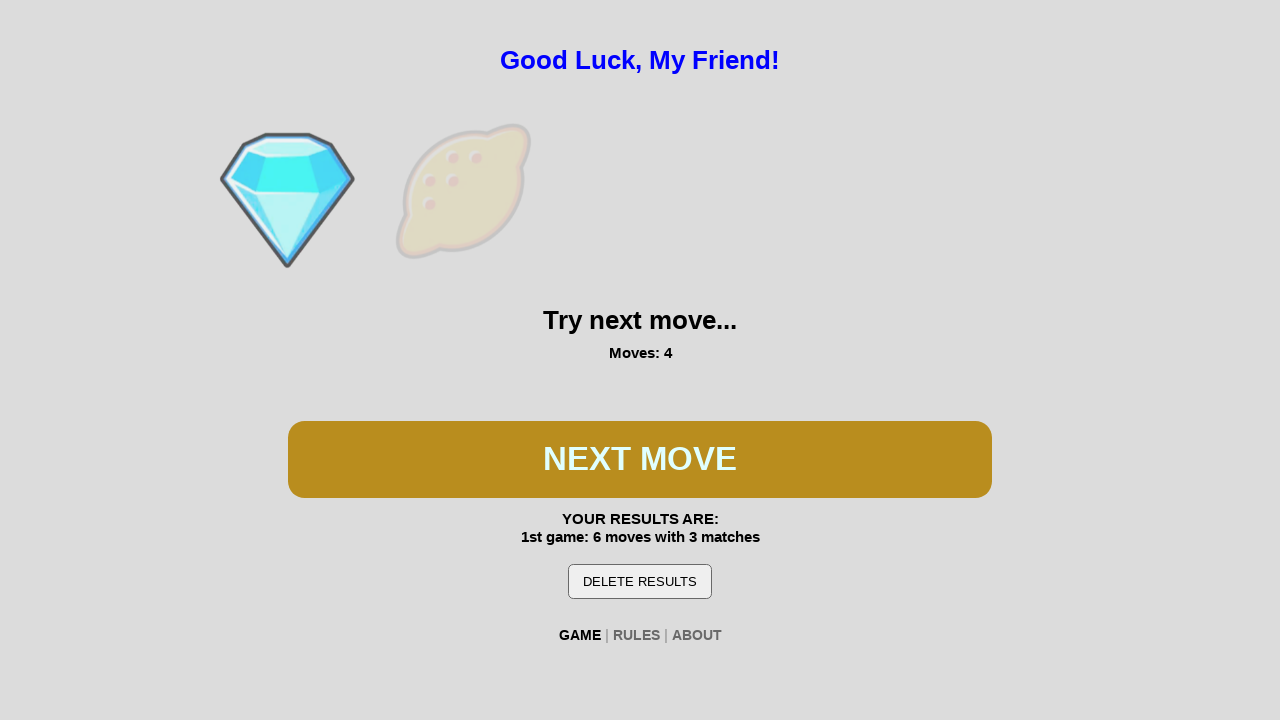

Waited 300ms for spin animation
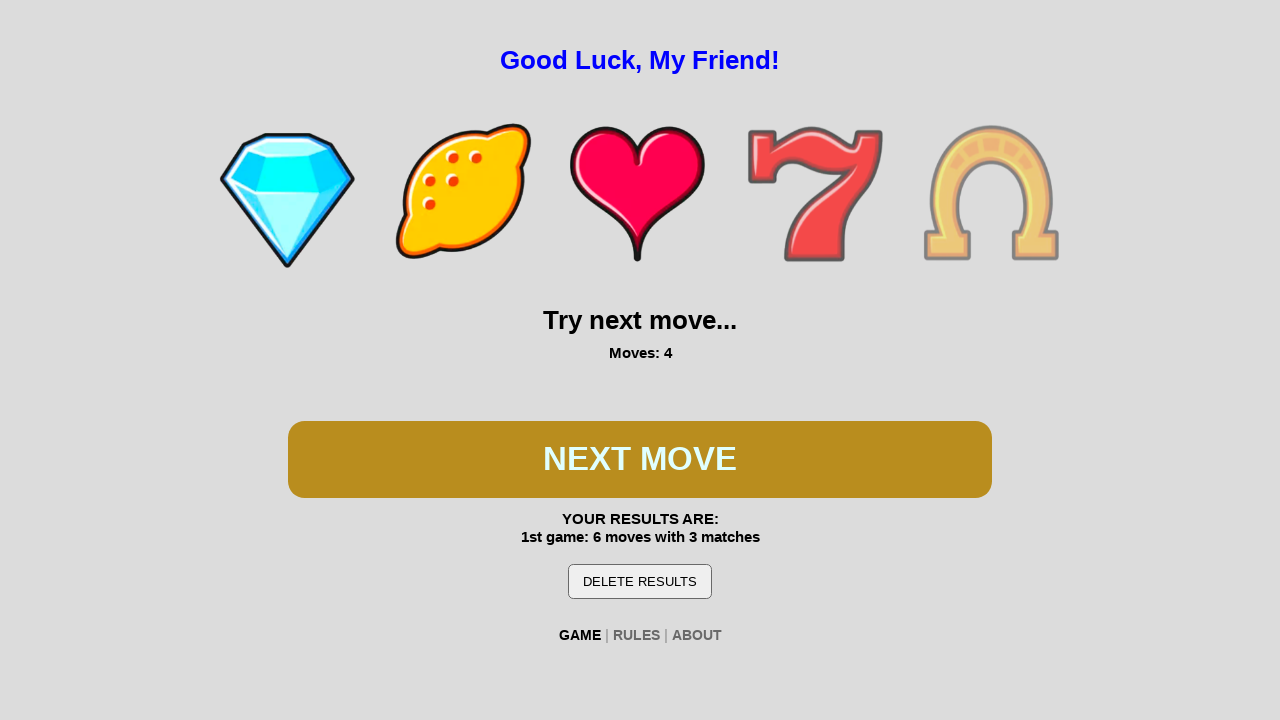

Clicked spin button during second win attempt at (640, 459) on #btn
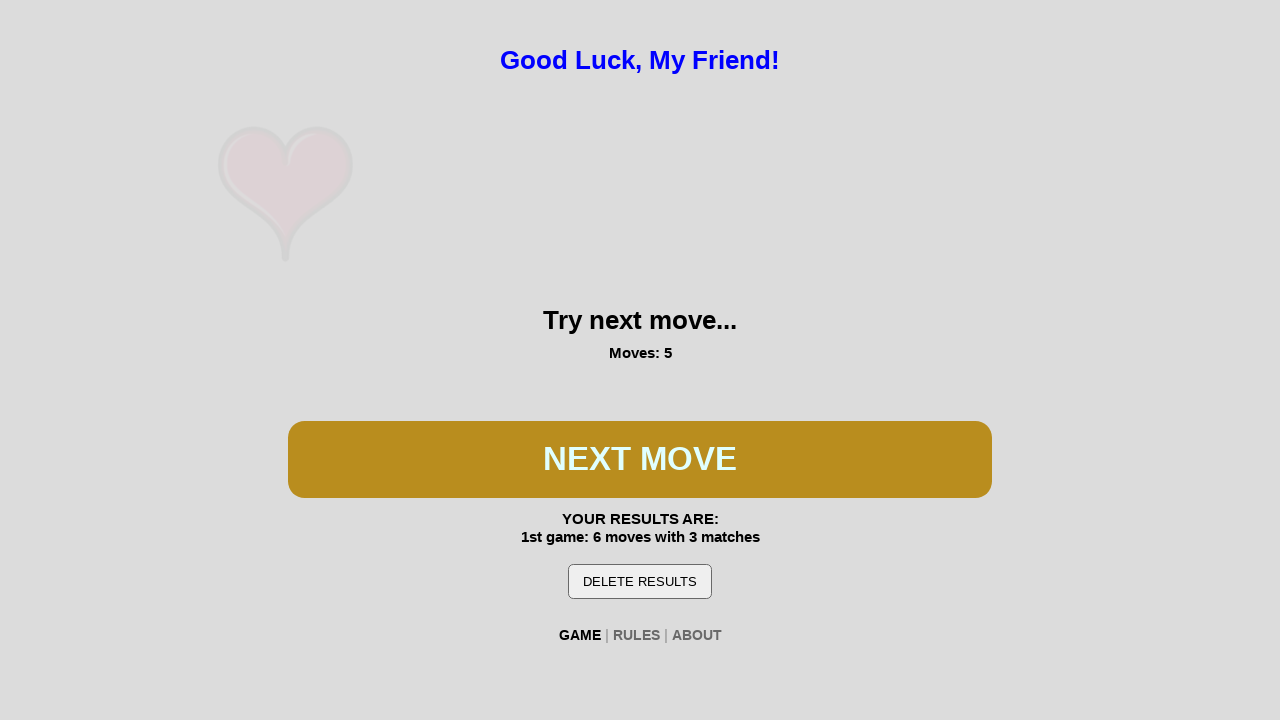

Waited 300ms for spin animation
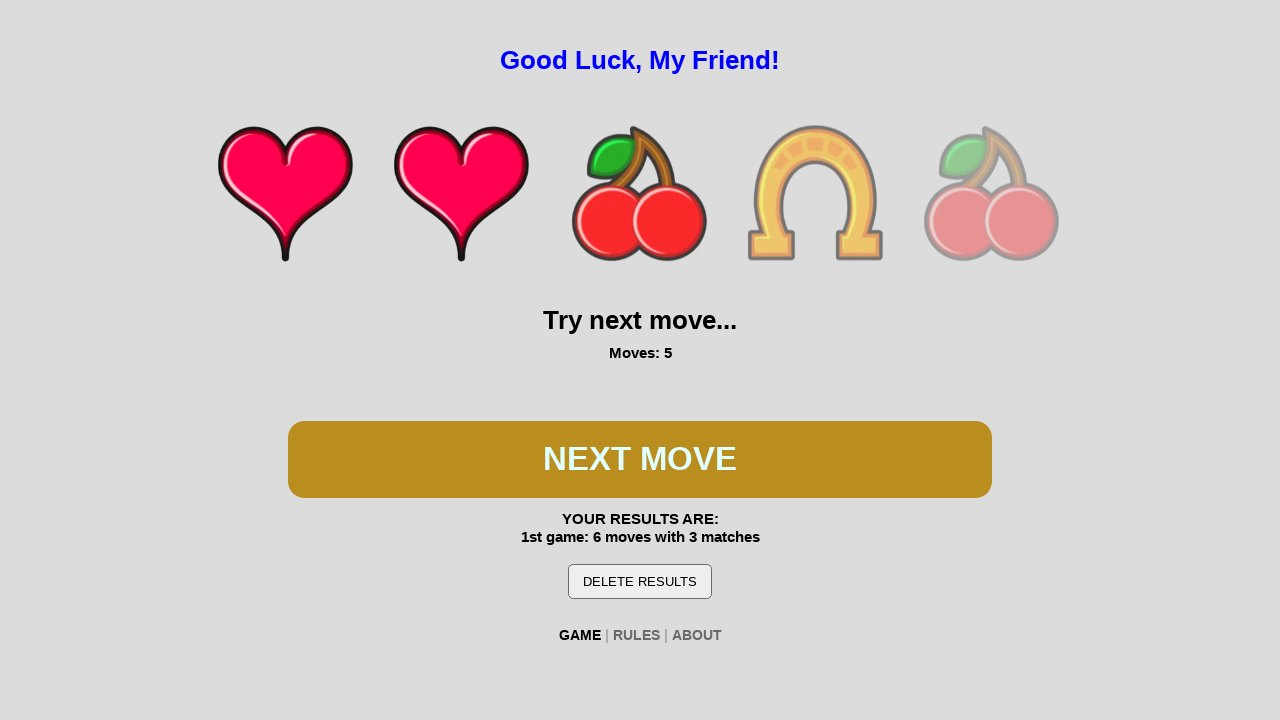

Clicked spin button during second win attempt at (640, 459) on #btn
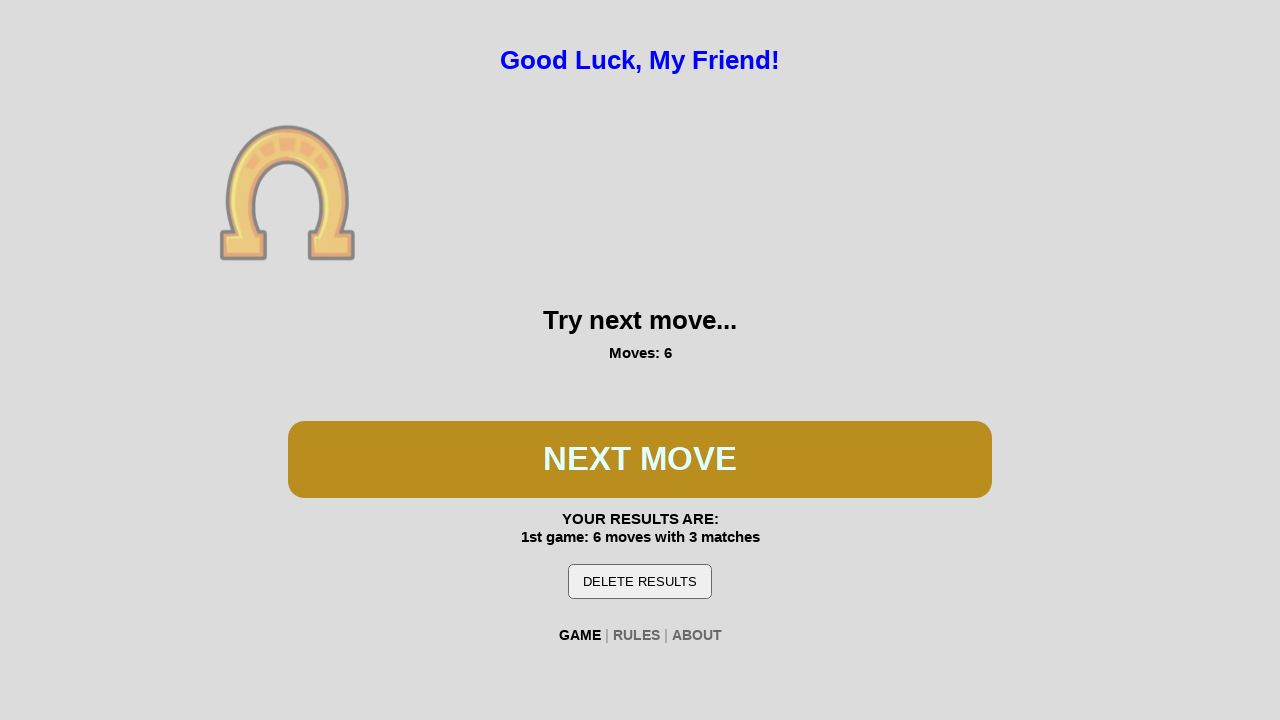

Waited 300ms for spin animation
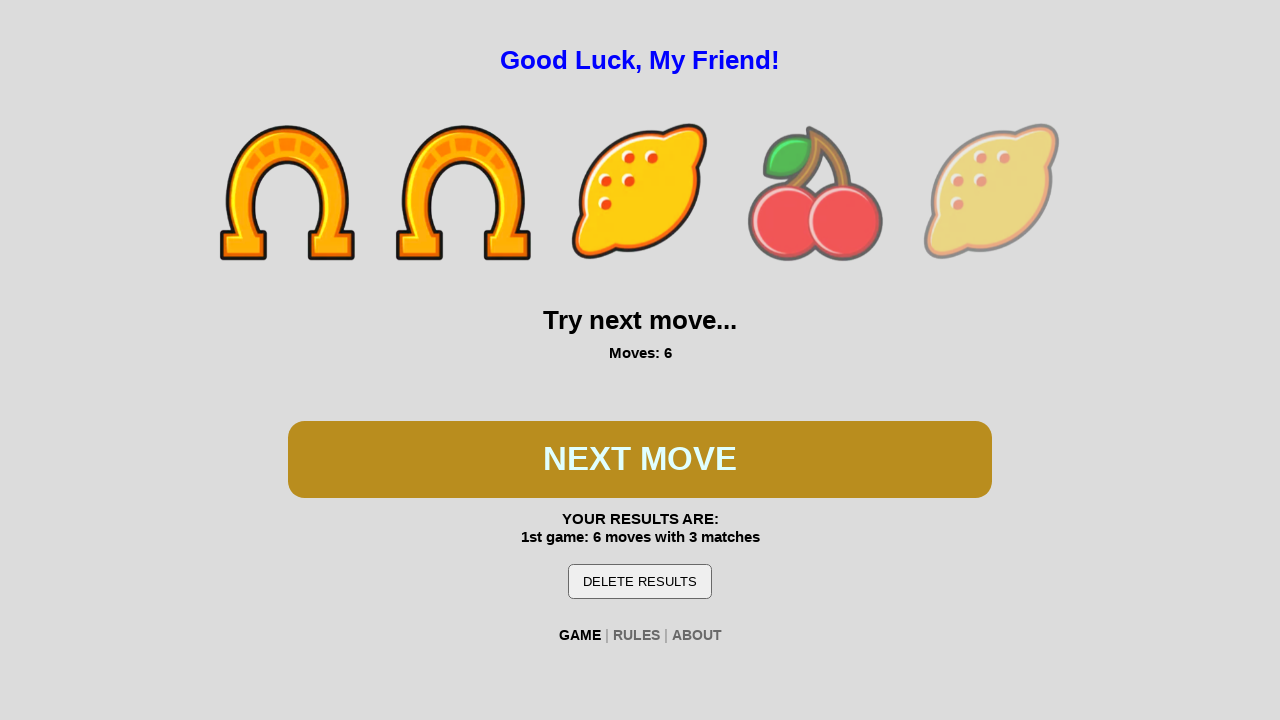

Clicked spin button during second win attempt at (640, 459) on #btn
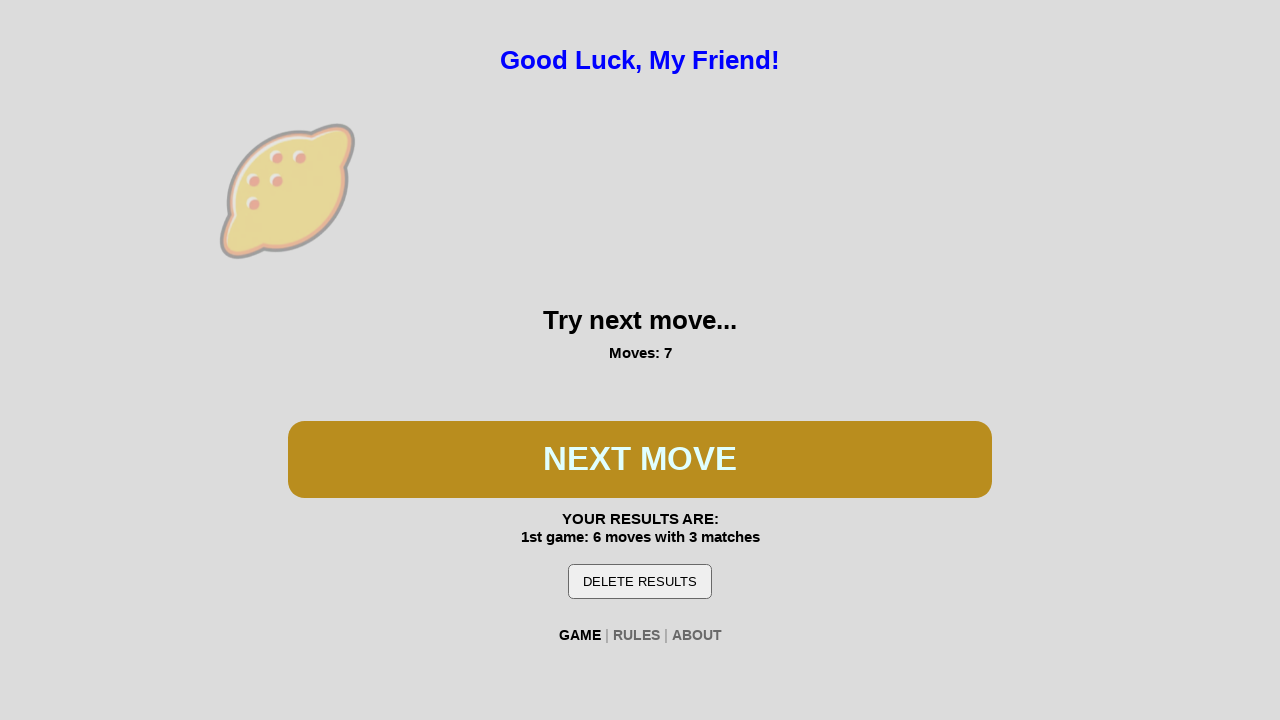

Waited 300ms for spin animation
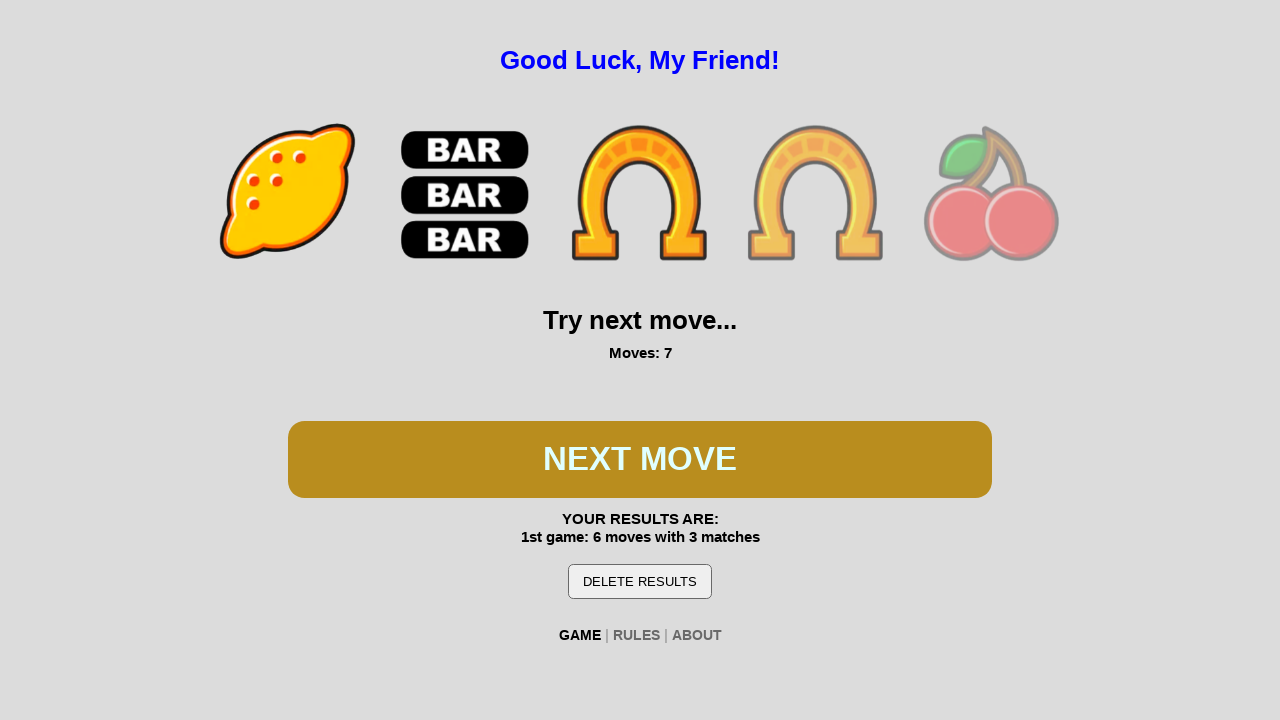

Clicked spin button during second win attempt at (640, 459) on #btn
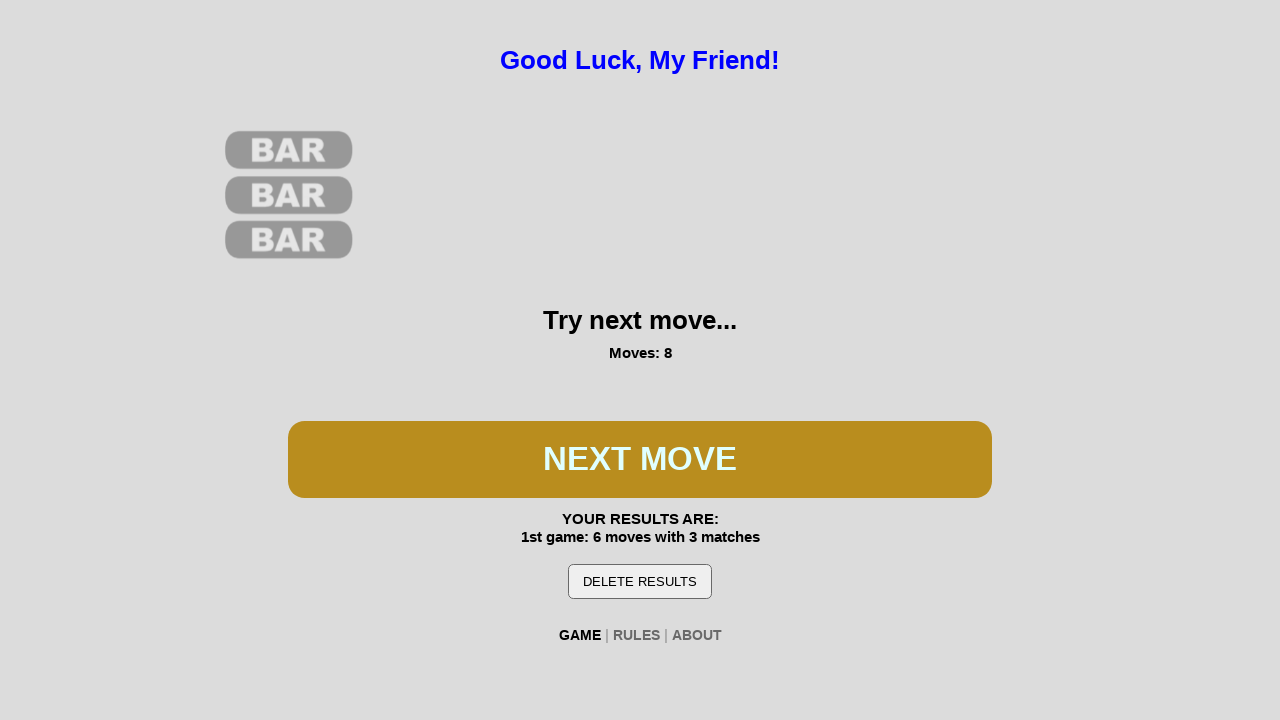

Waited 300ms for spin animation
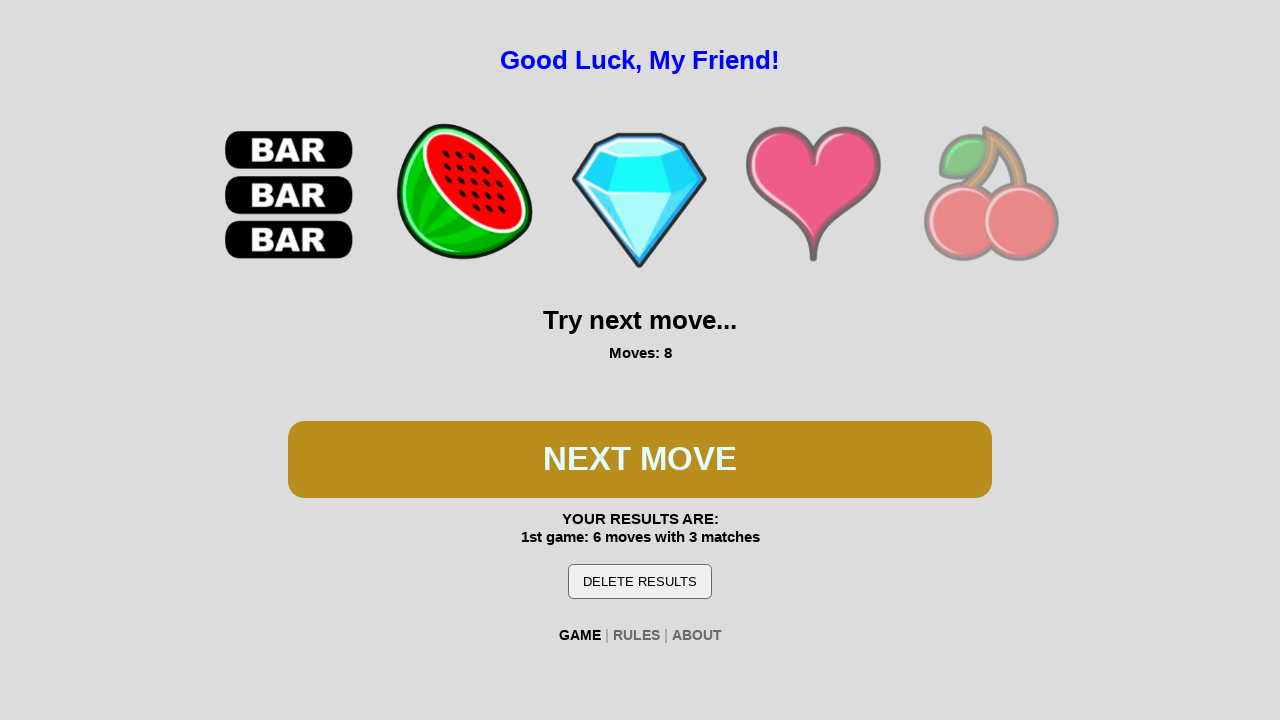

Clicked spin button during second win attempt at (640, 459) on #btn
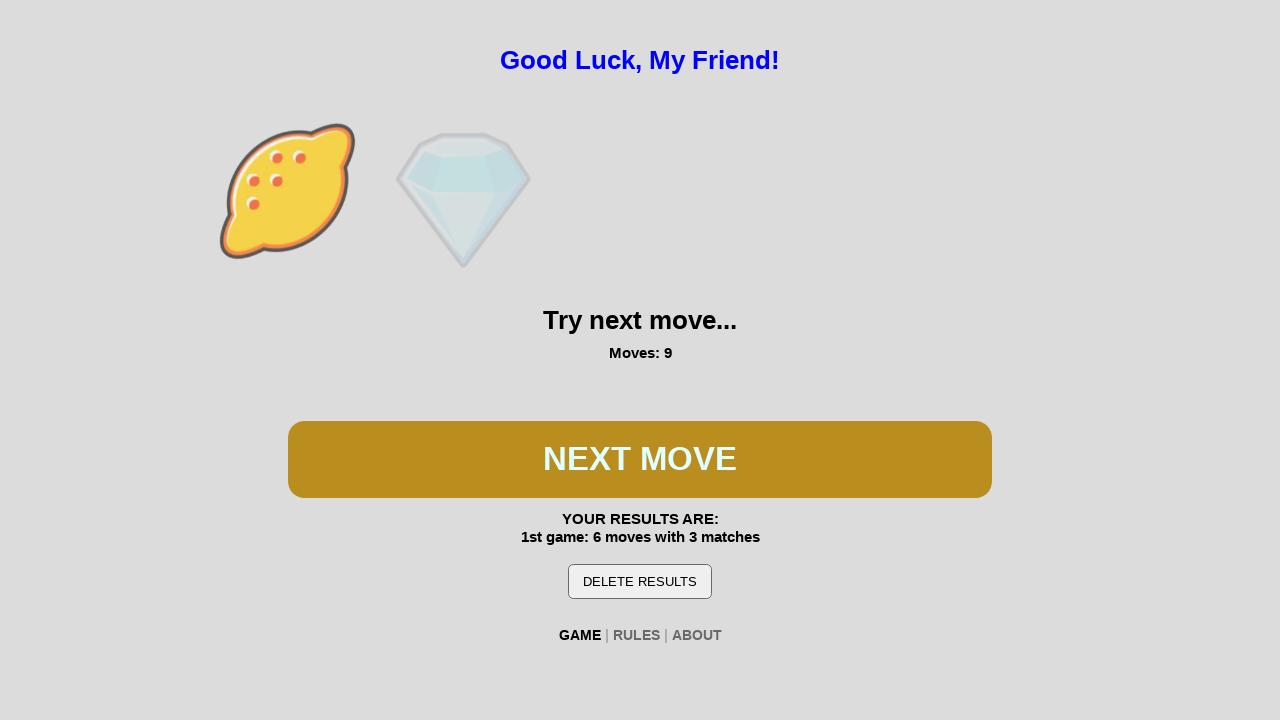

Waited 300ms for spin animation
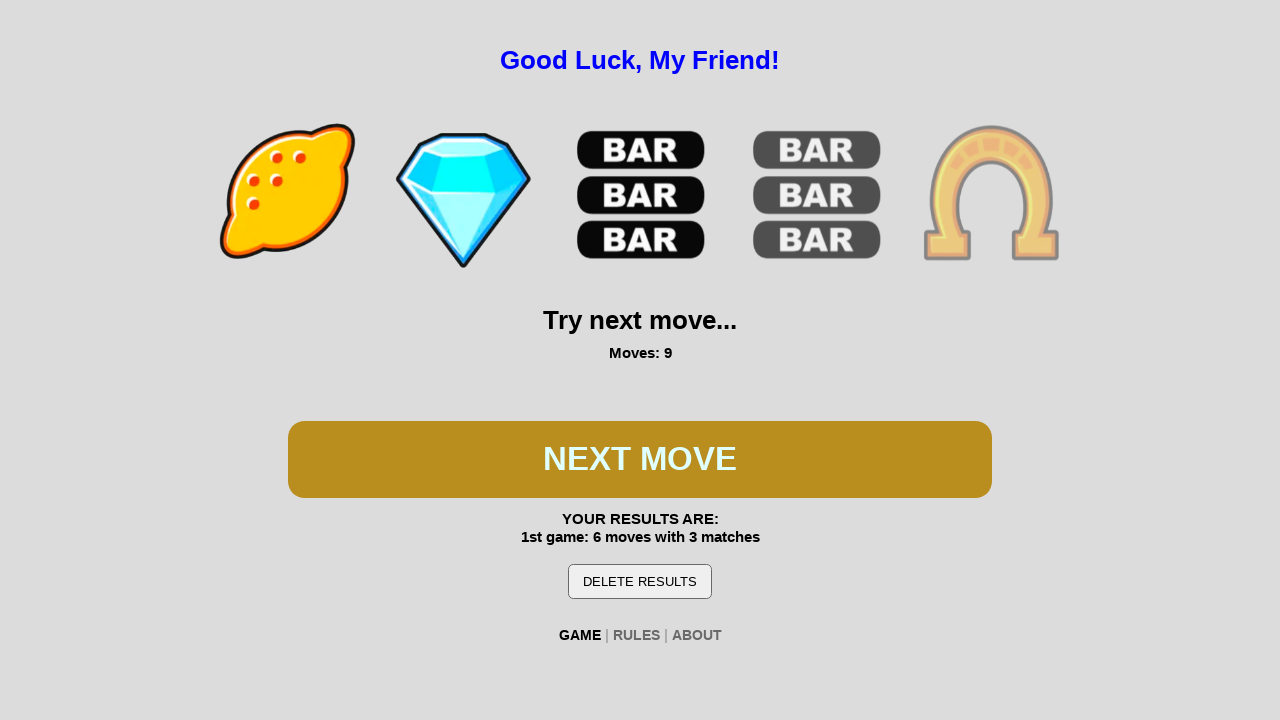

Clicked spin button during second win attempt at (640, 459) on #btn
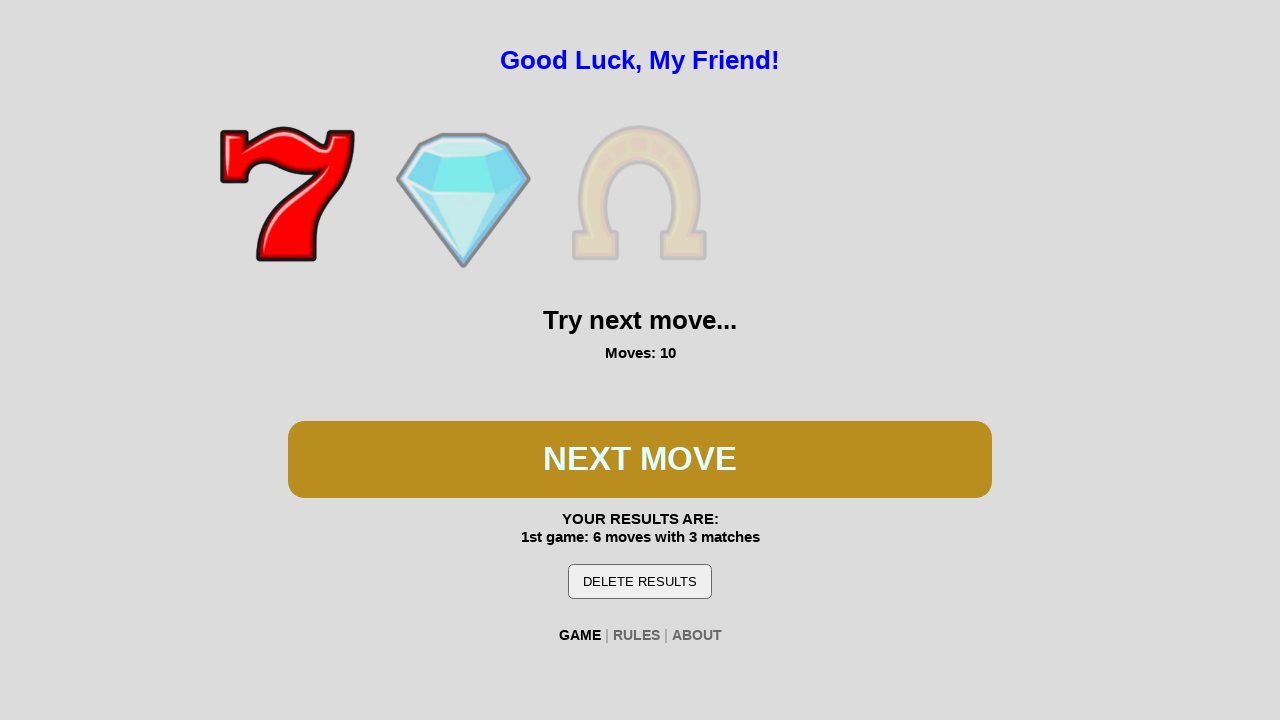

Waited 300ms for spin animation
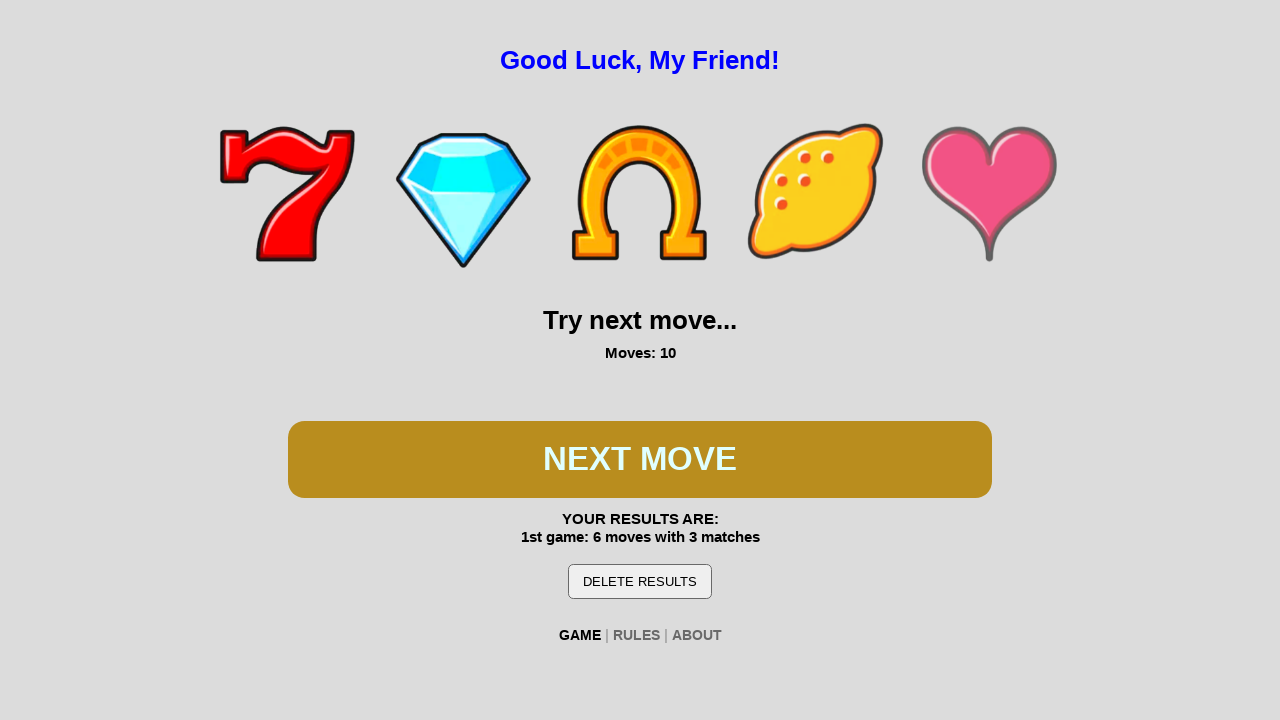

Clicked spin button during second win attempt at (640, 459) on #btn
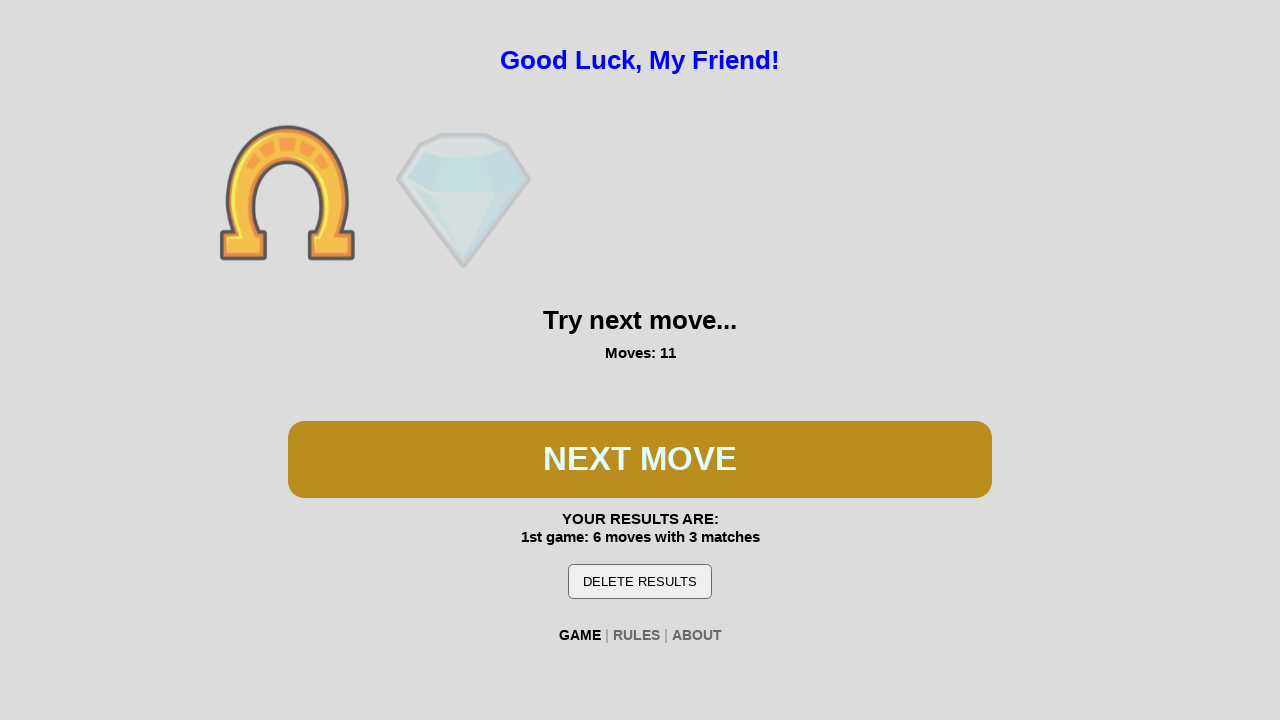

Waited 300ms for spin animation
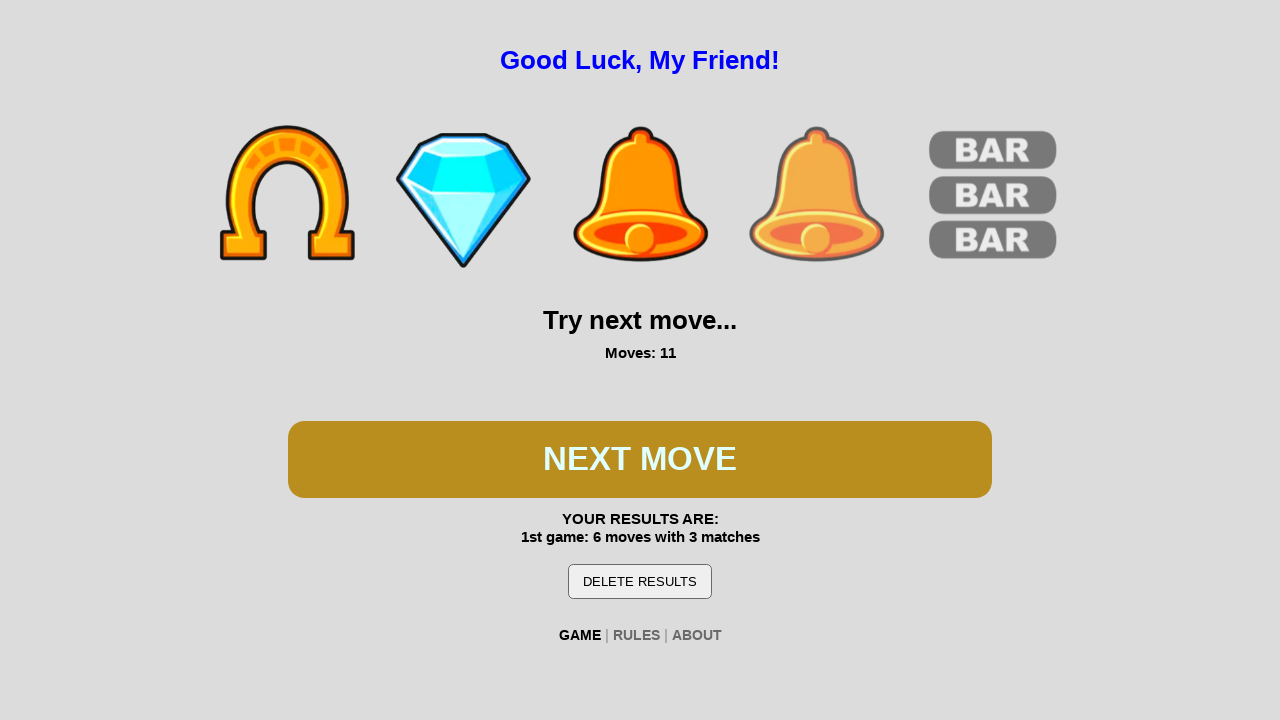

Clicked spin button during second win attempt at (640, 459) on #btn
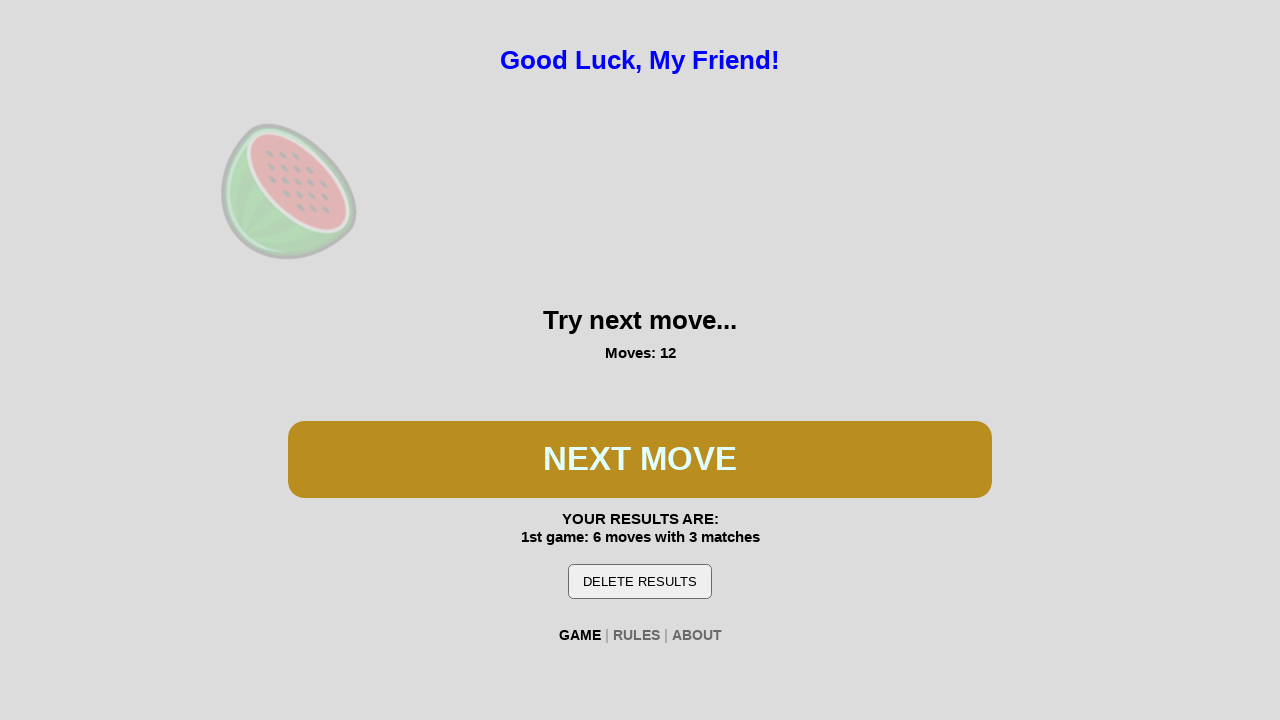

Waited 300ms for spin animation
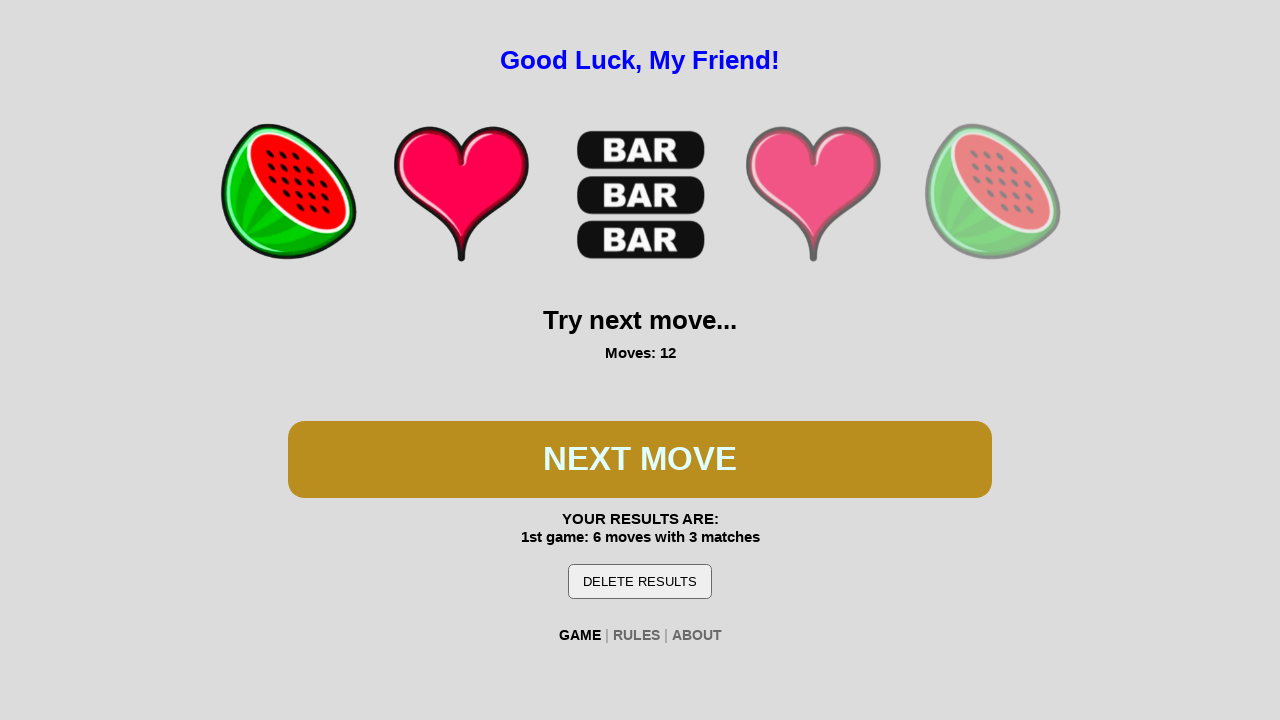

Clicked spin button during second win attempt at (640, 459) on #btn
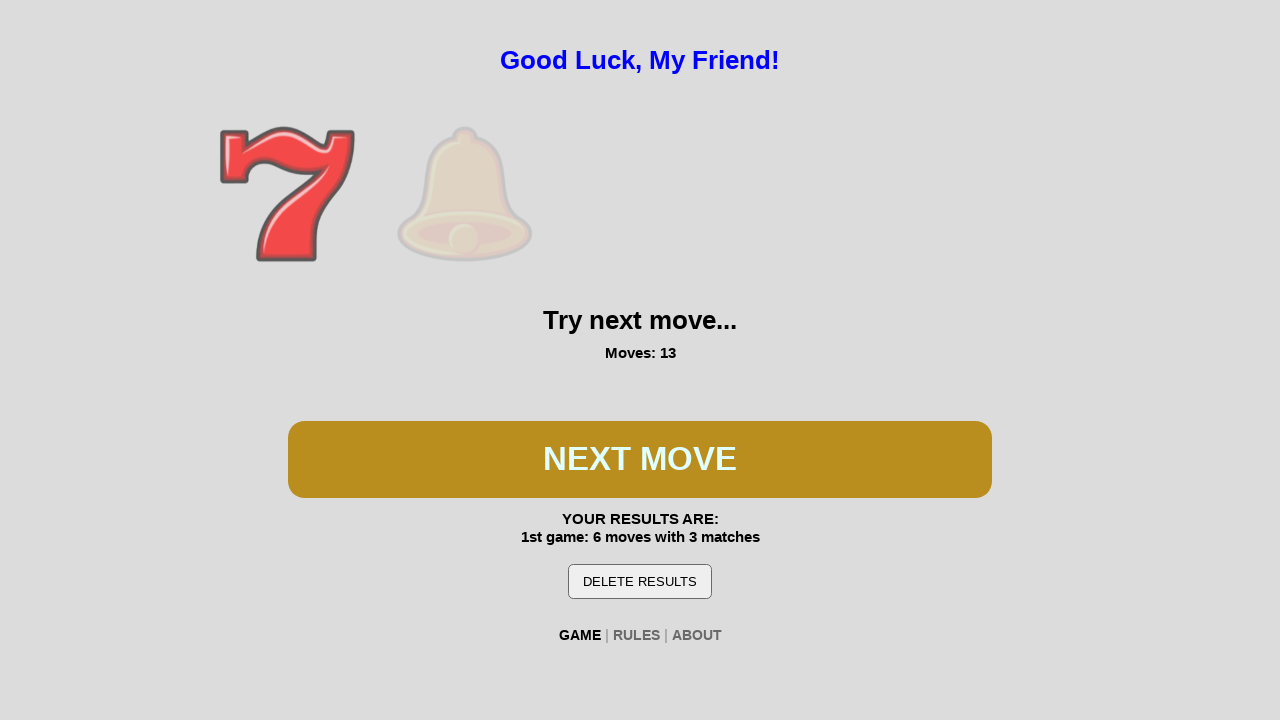

Waited 300ms for spin animation
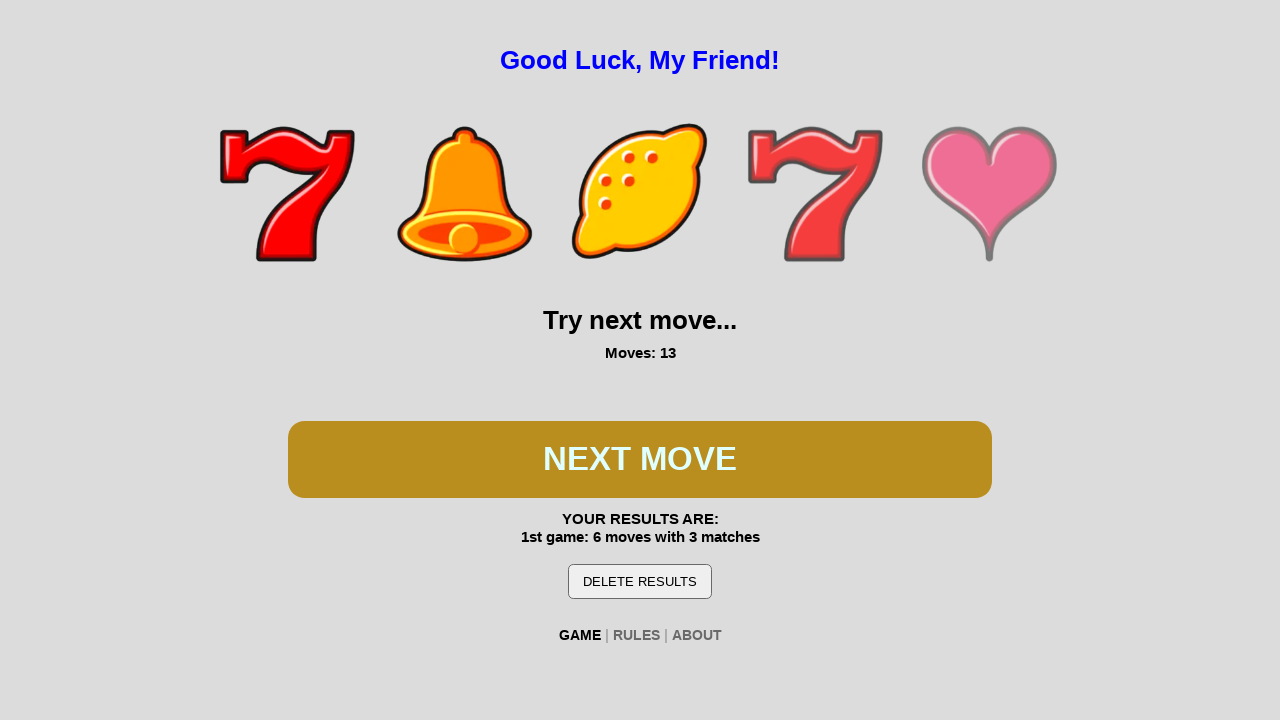

Clicked spin button during second win attempt at (640, 459) on #btn
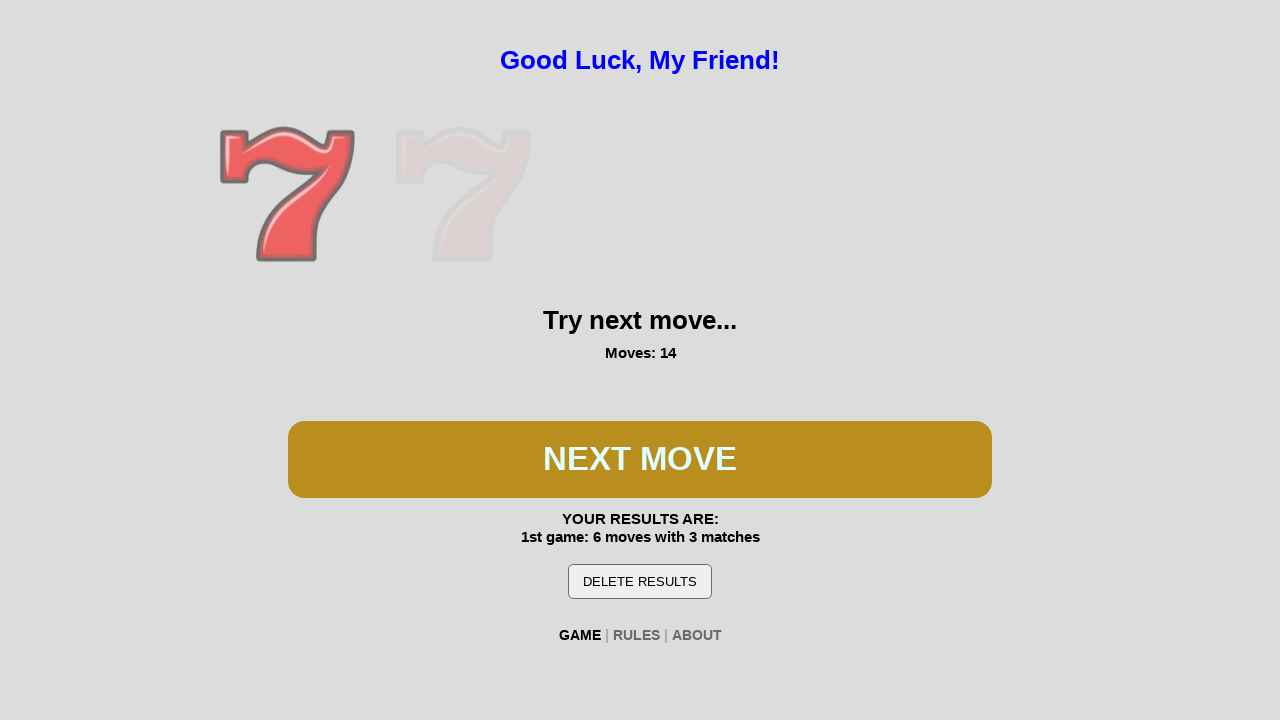

Waited 300ms for spin animation
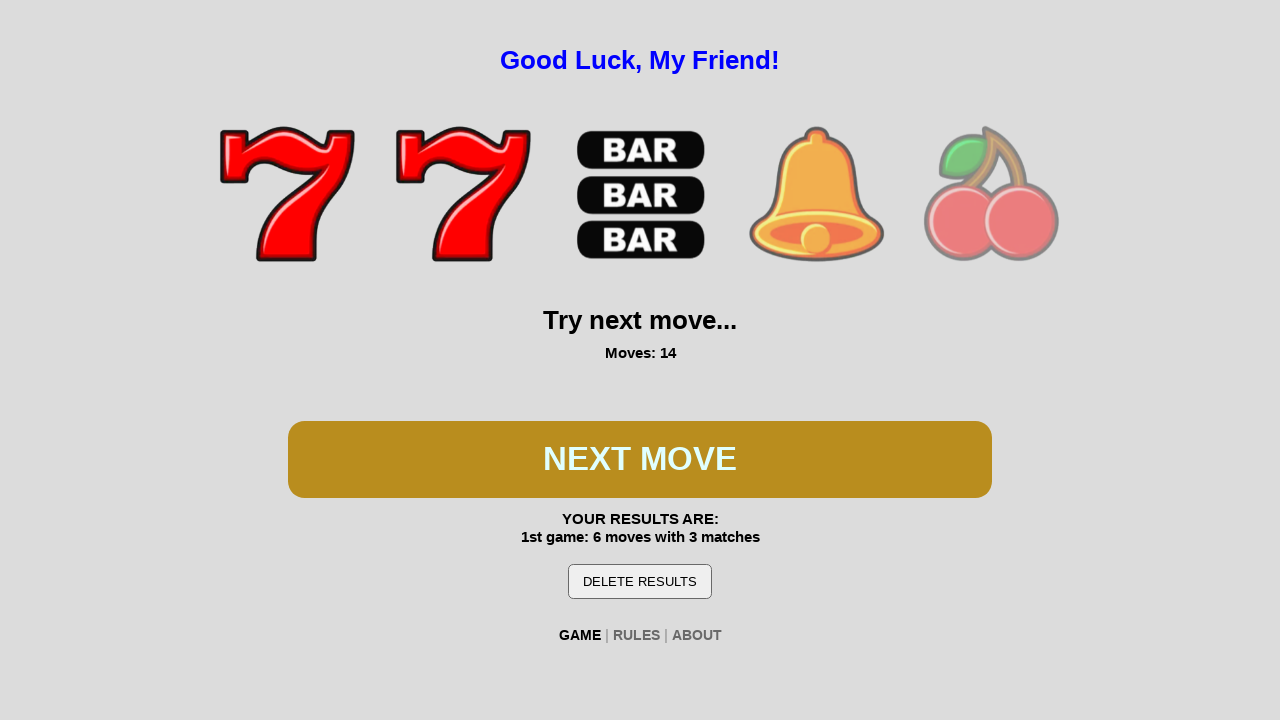

Clicked spin button during second win attempt at (640, 459) on #btn
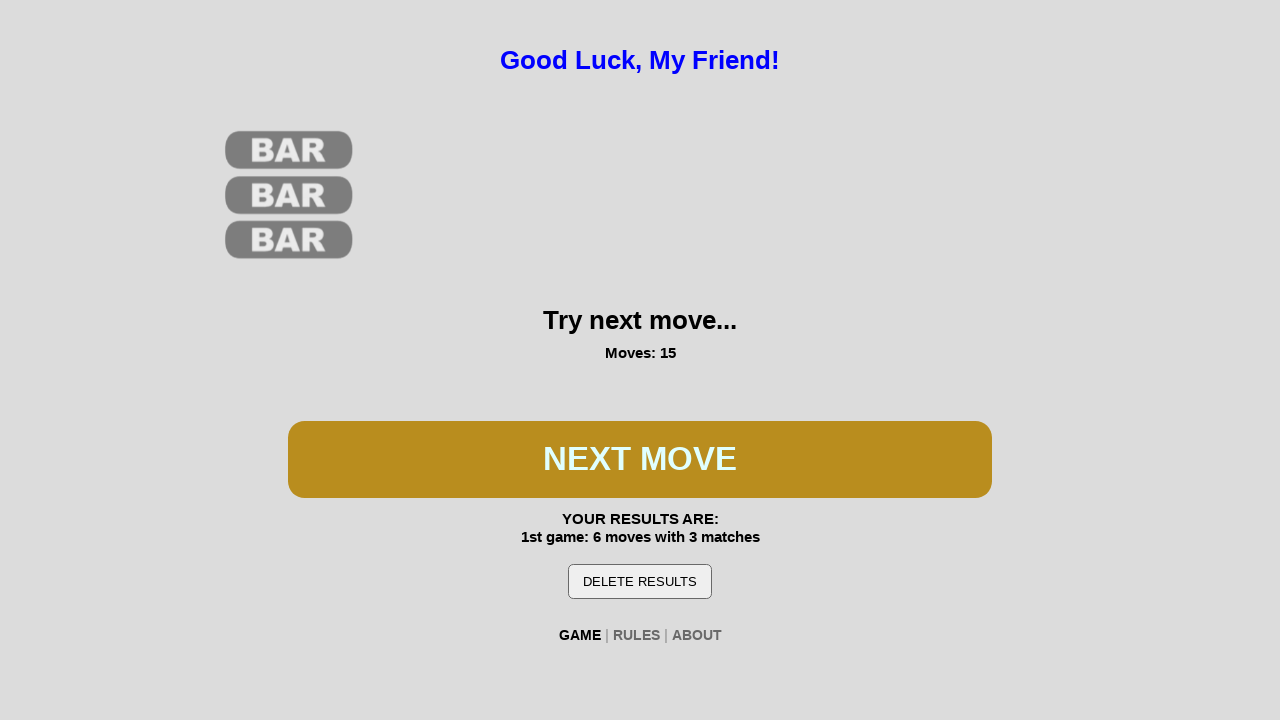

Waited 300ms for spin animation
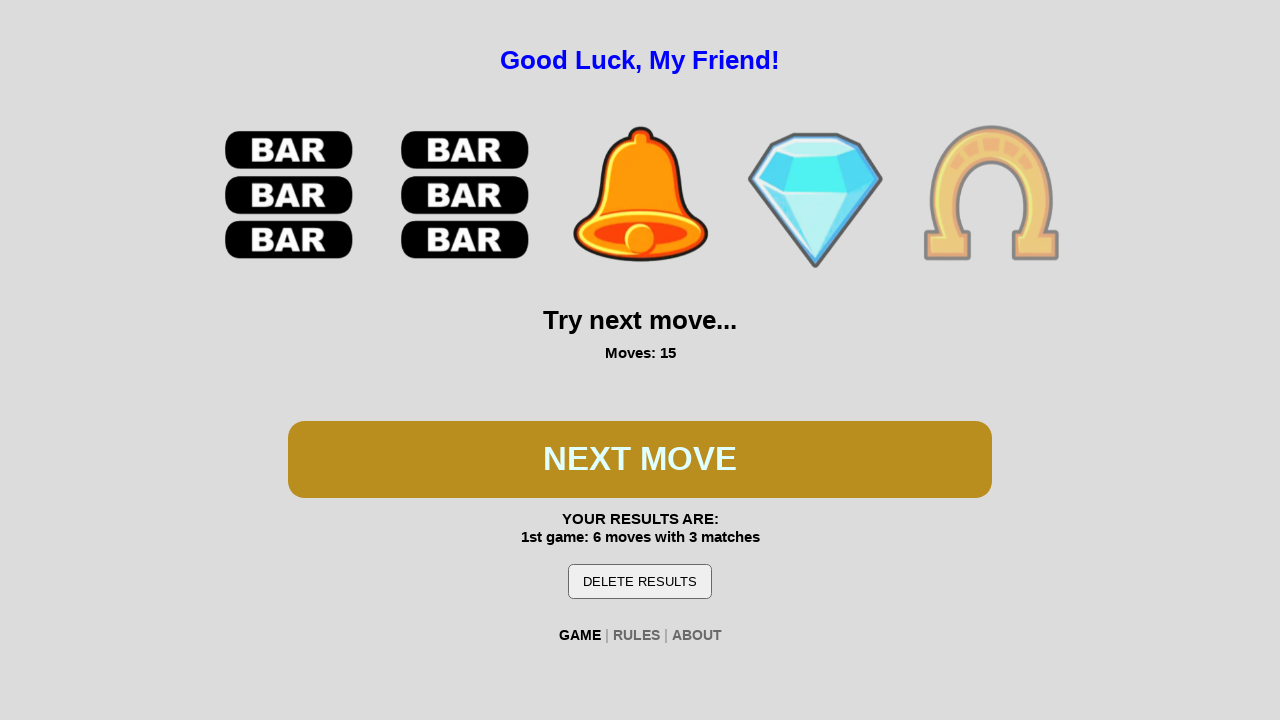

Clicked spin button during second win attempt at (640, 459) on #btn
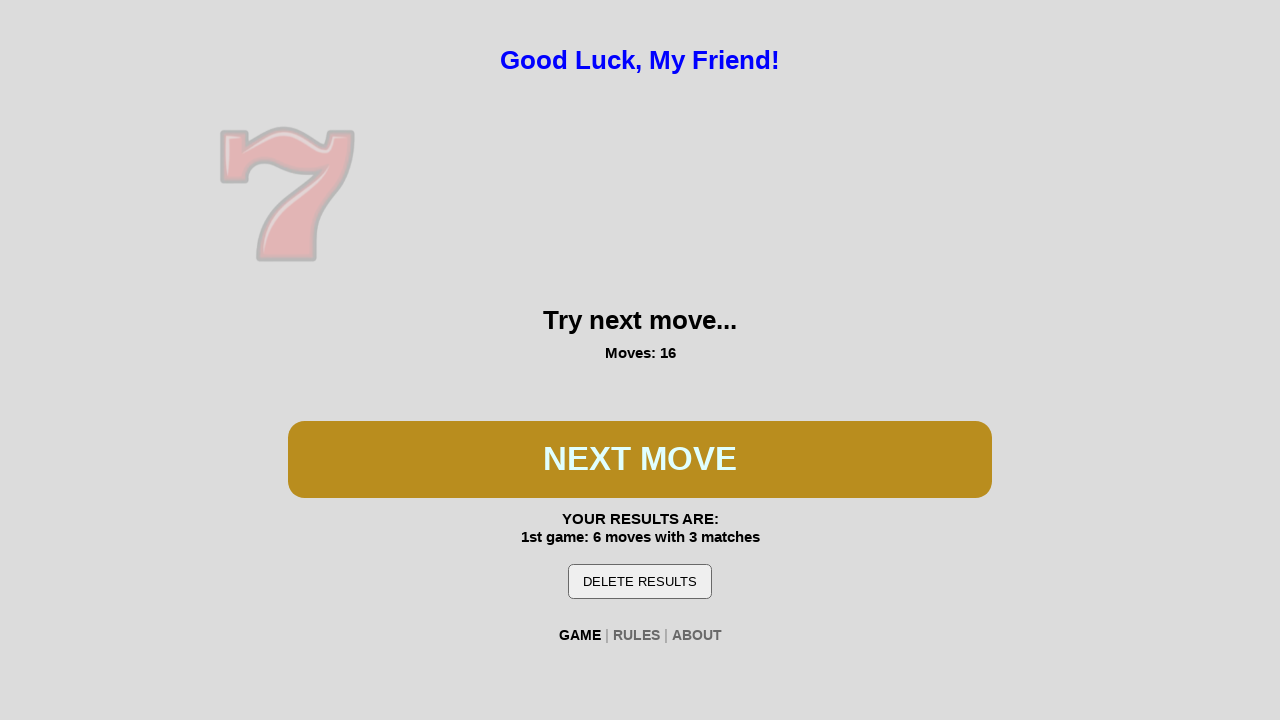

Waited 300ms for spin animation
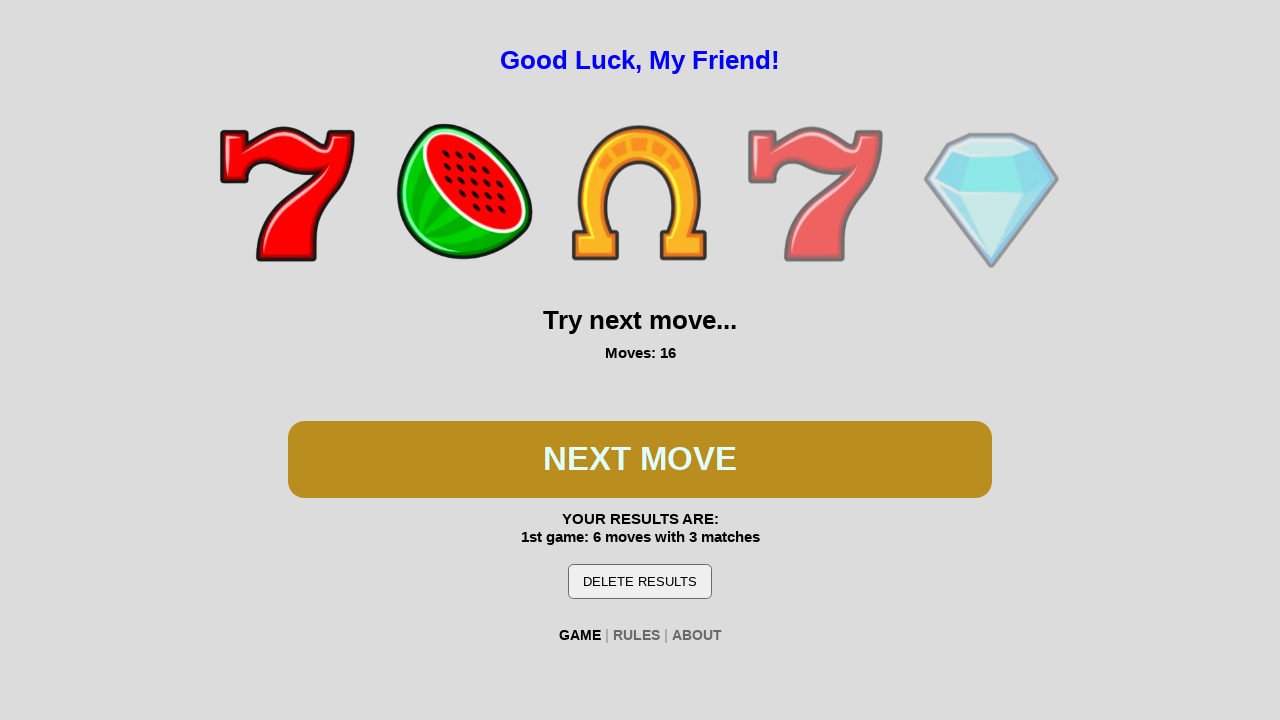

Clicked spin button during second win attempt at (640, 459) on #btn
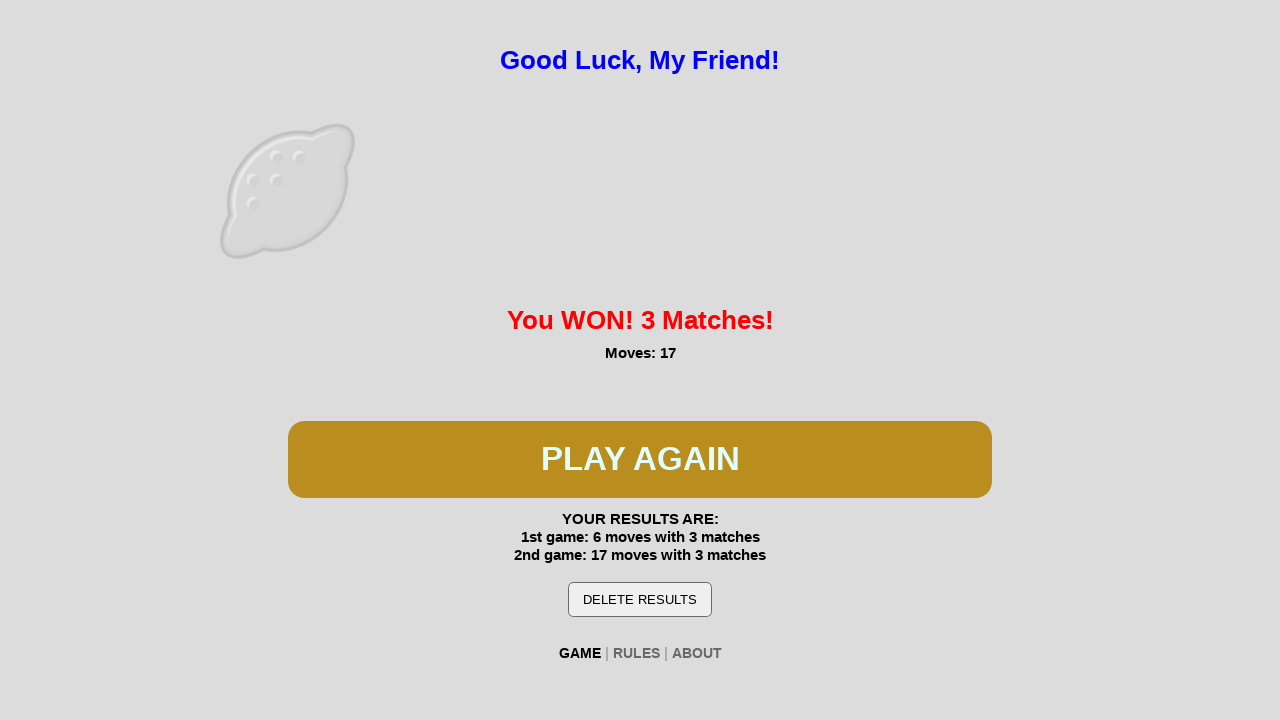

Waited 300ms for spin animation
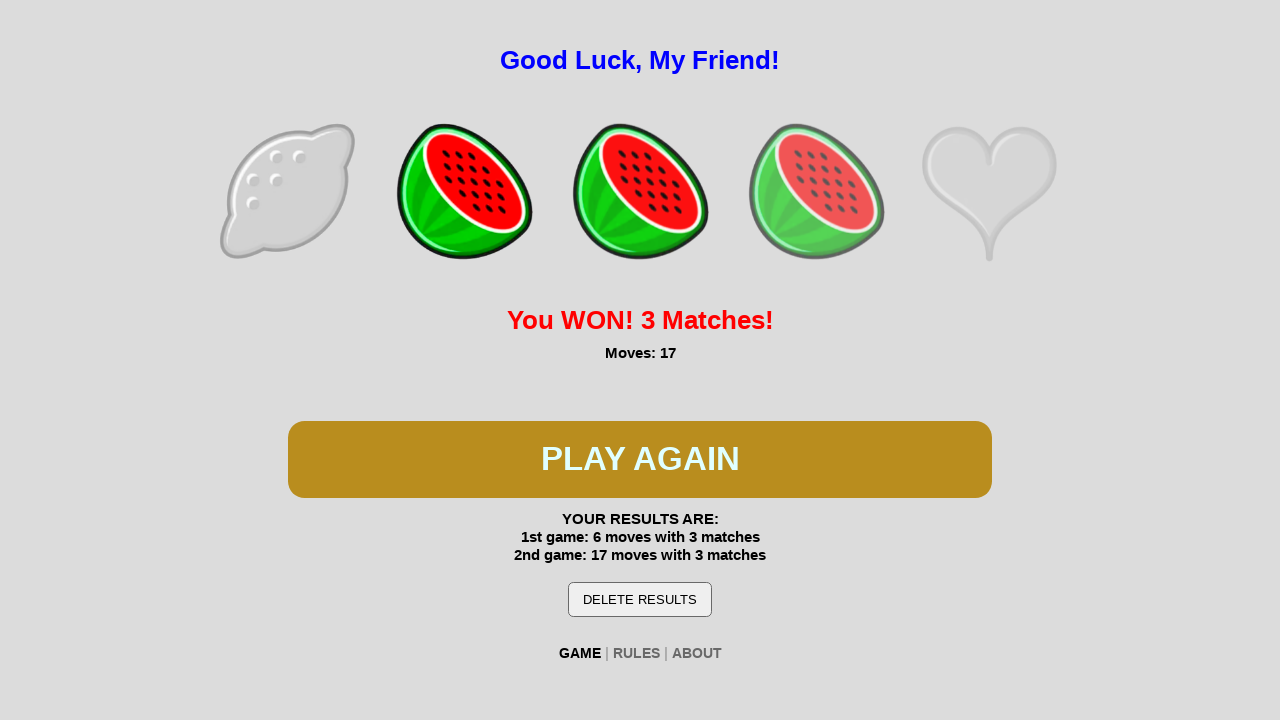

Second win detected!
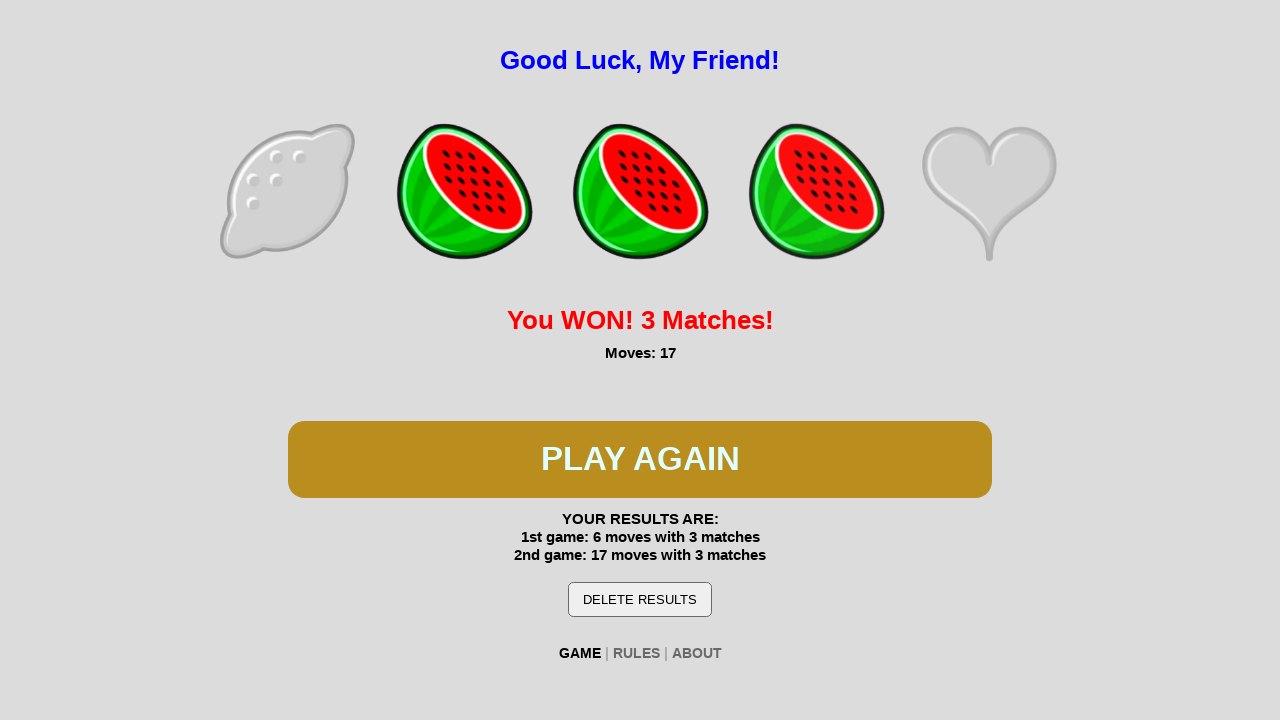

Clicked spin button to start third win attempt at (640, 459) on #btn
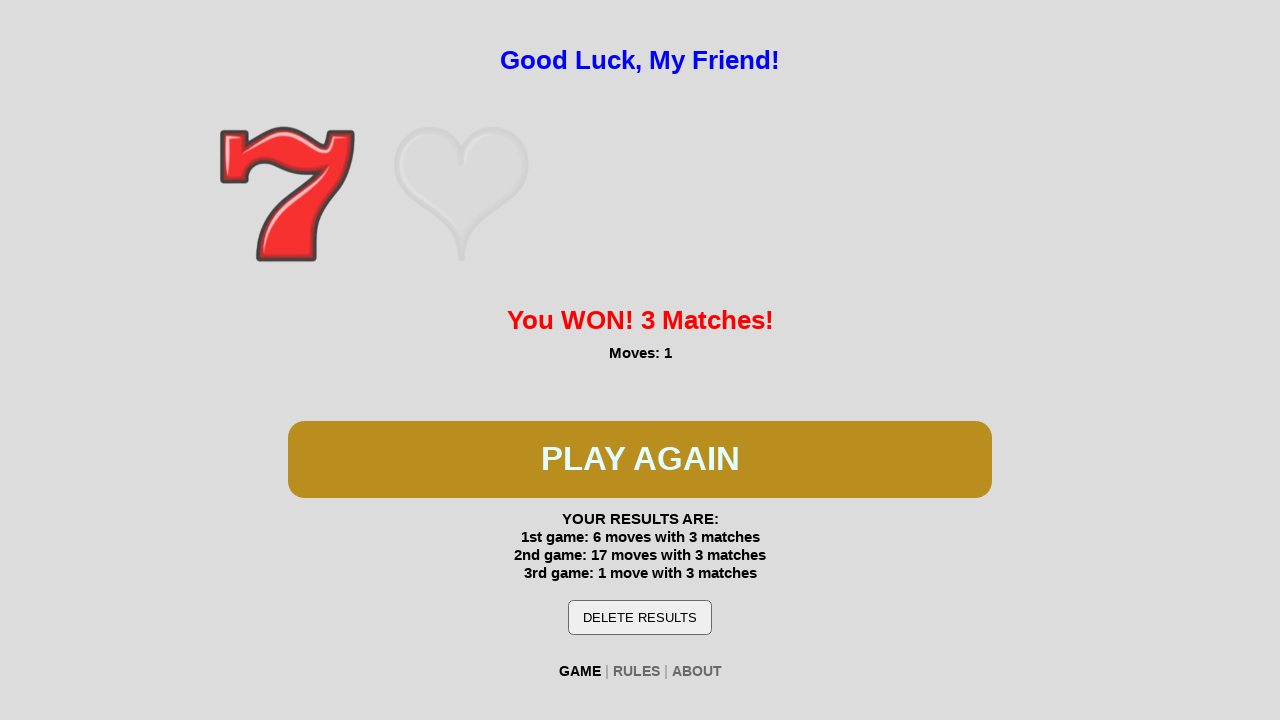

Clicked spin button during third win attempt at (640, 459) on #btn
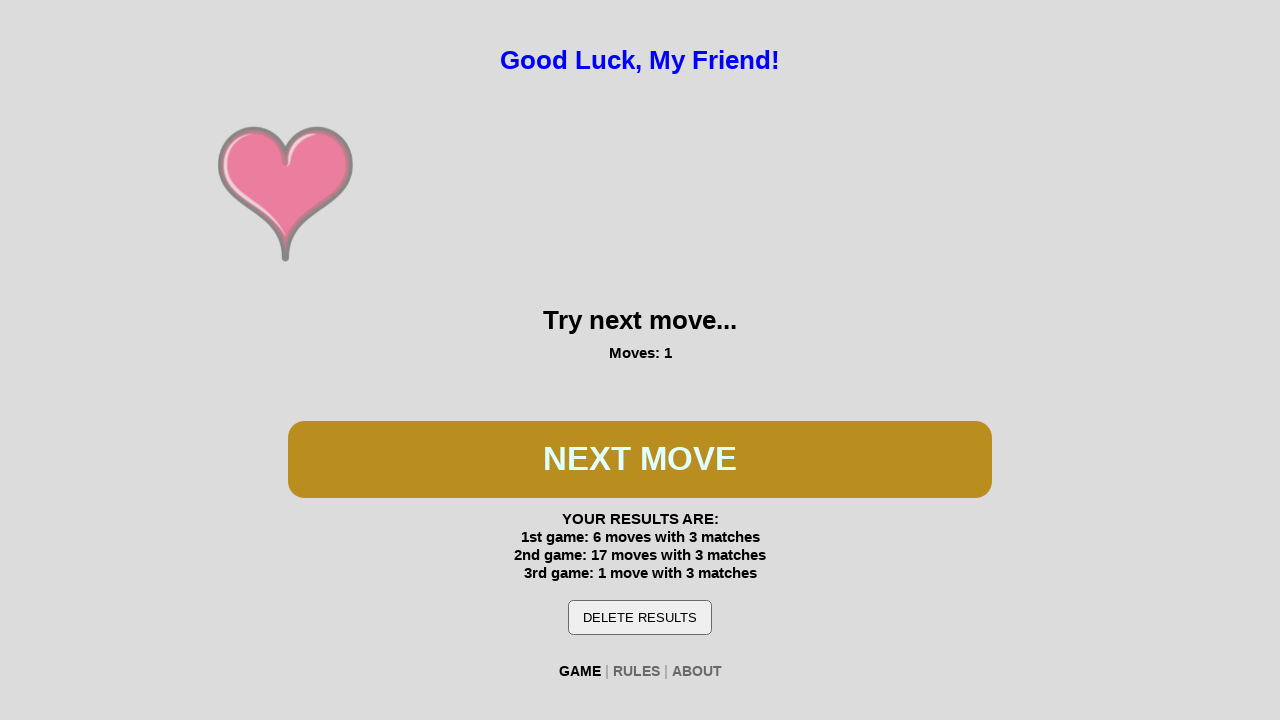

Waited 300ms for spin animation
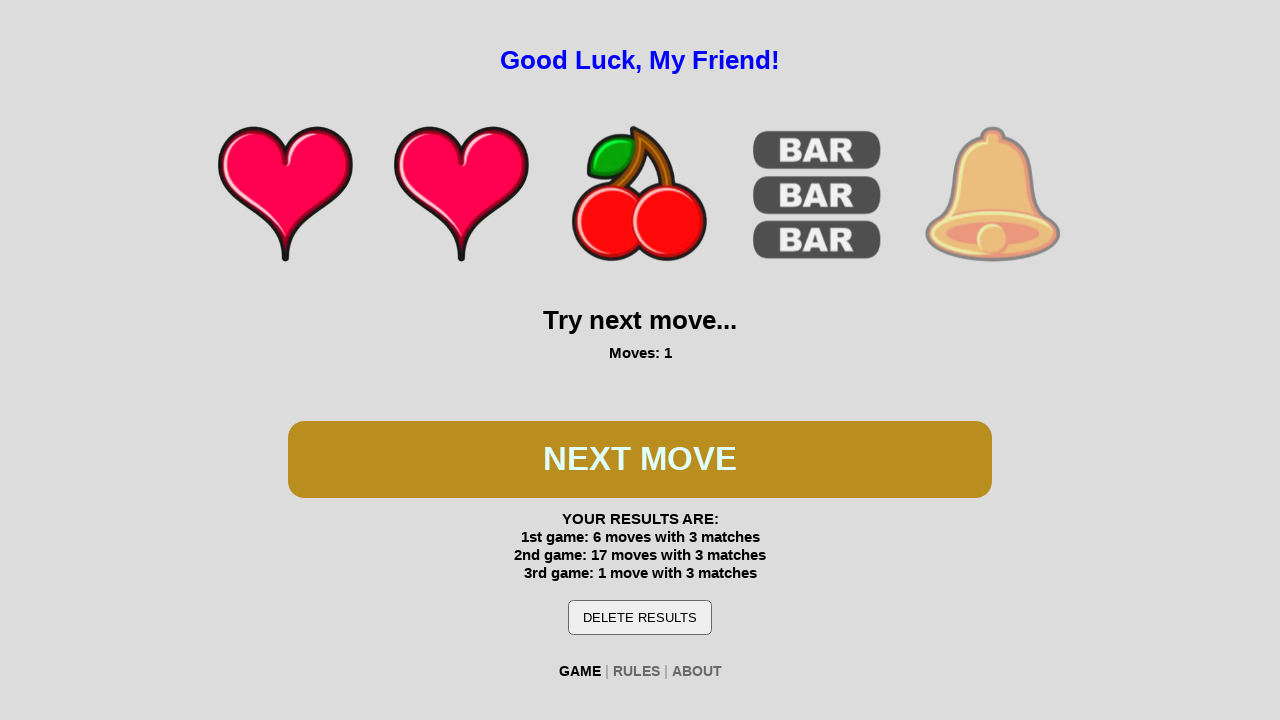

Clicked spin button during third win attempt at (640, 459) on #btn
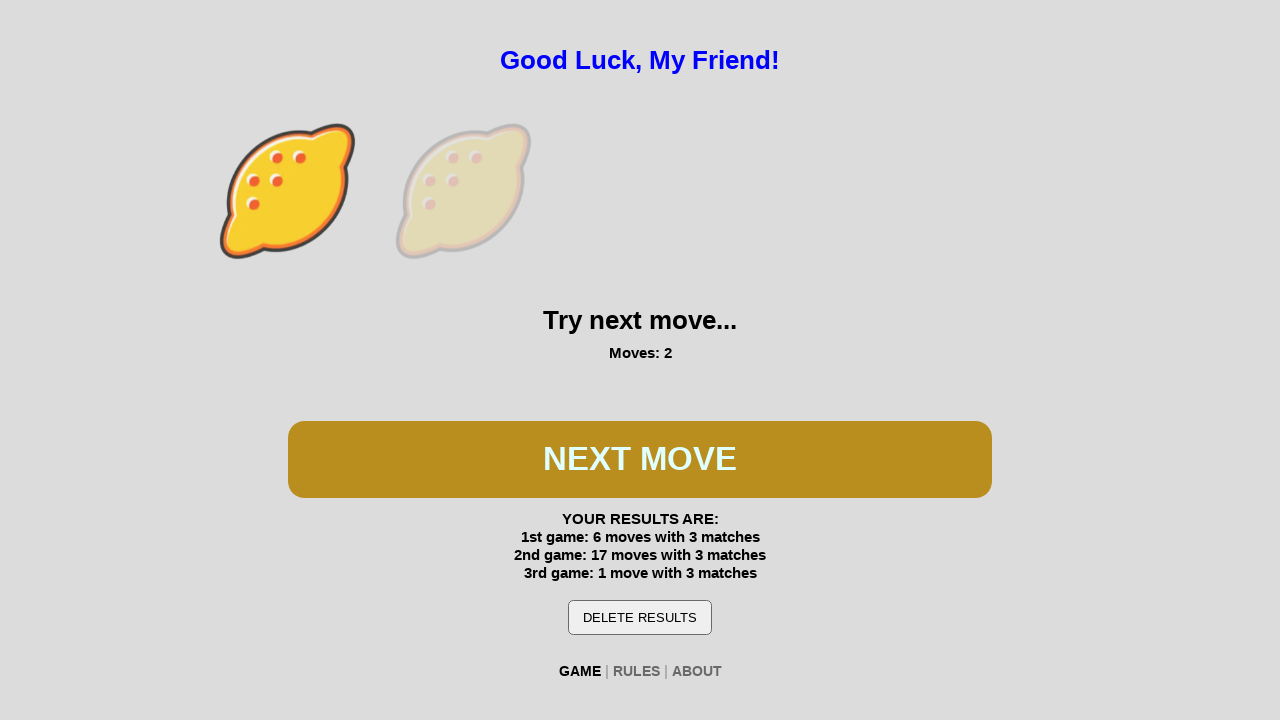

Waited 300ms for spin animation
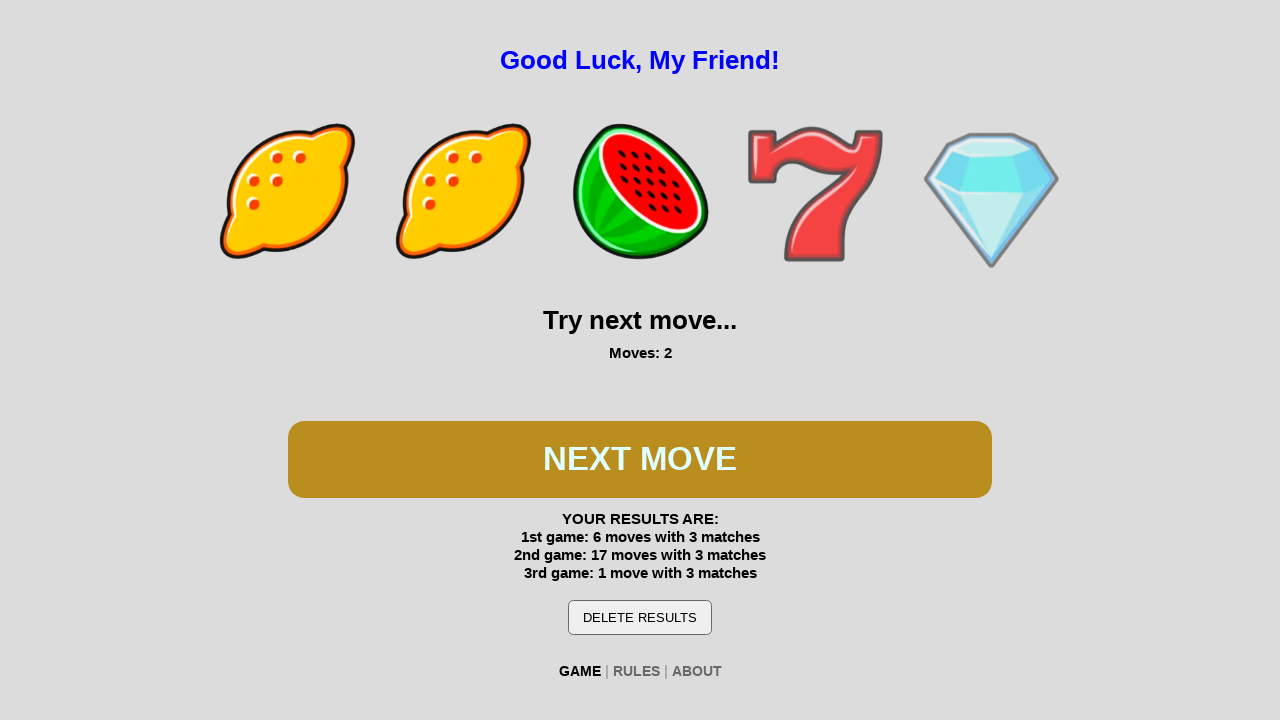

Clicked spin button during third win attempt at (640, 459) on #btn
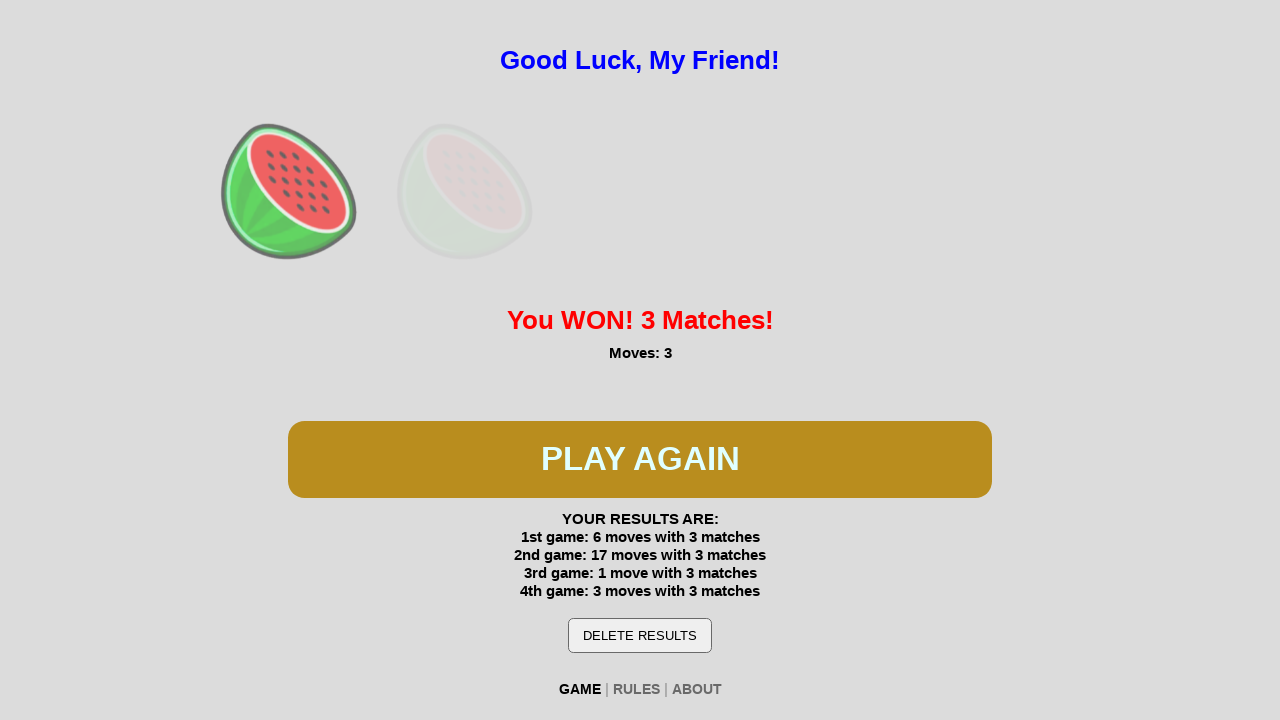

Waited 300ms for spin animation
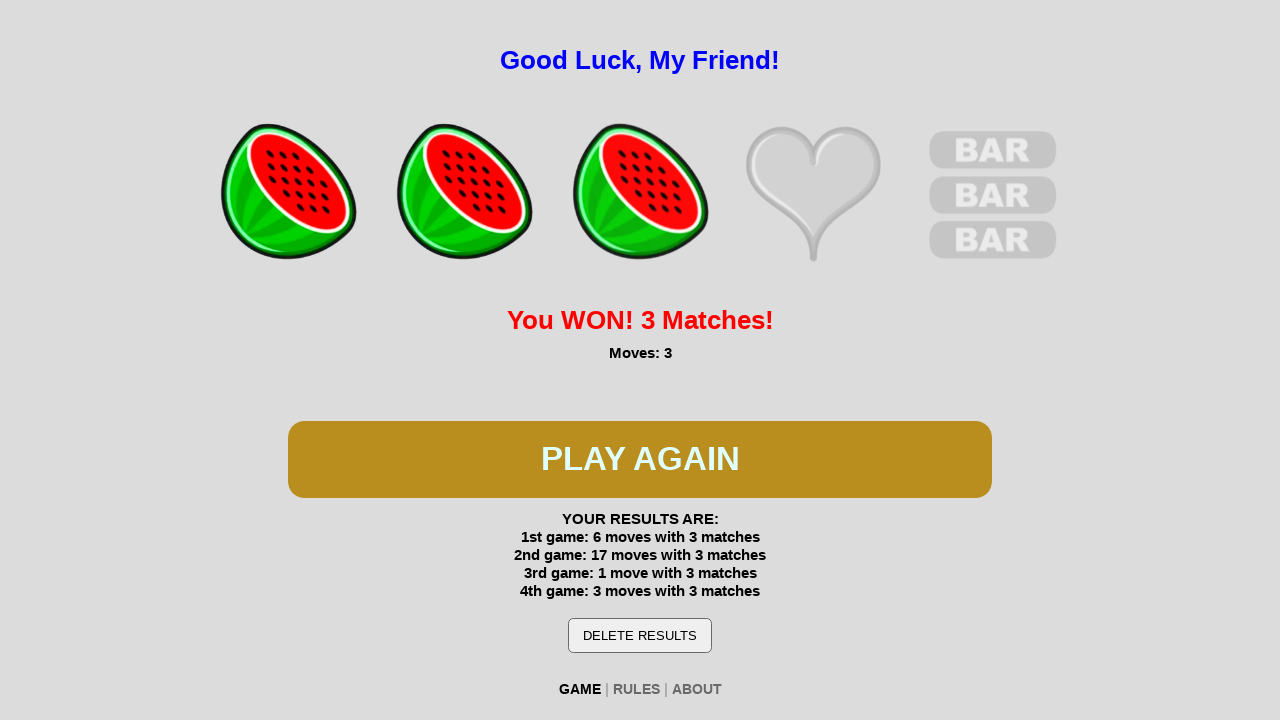

Third win detected! Test complete.
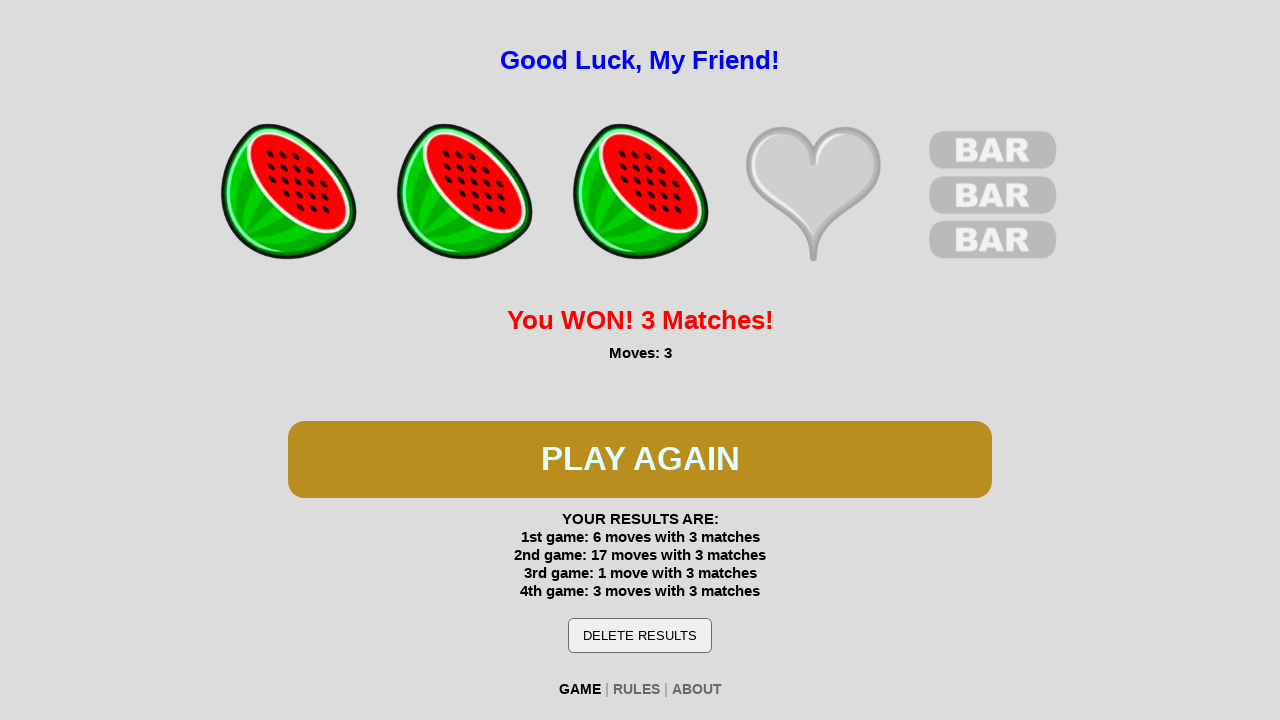

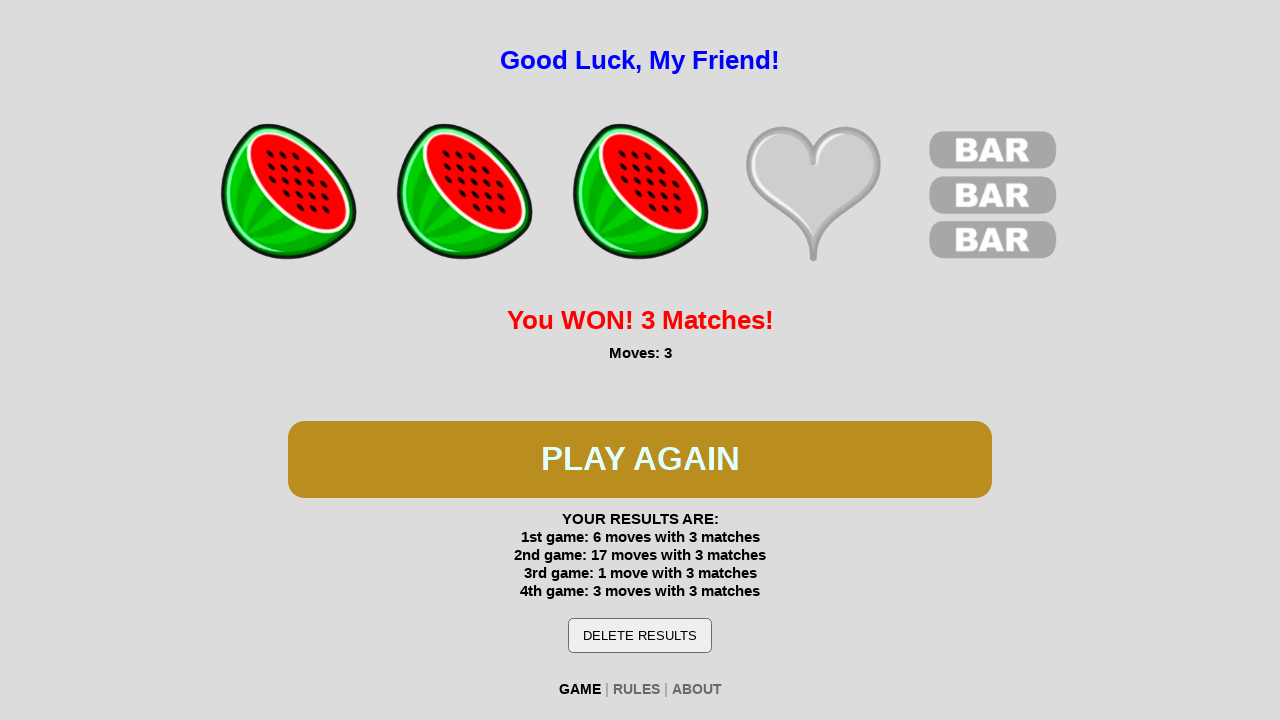